Navigates to a practice page and validates that footer links are present and accessible

Starting URL: http://qaclickacademy.com/practice.php

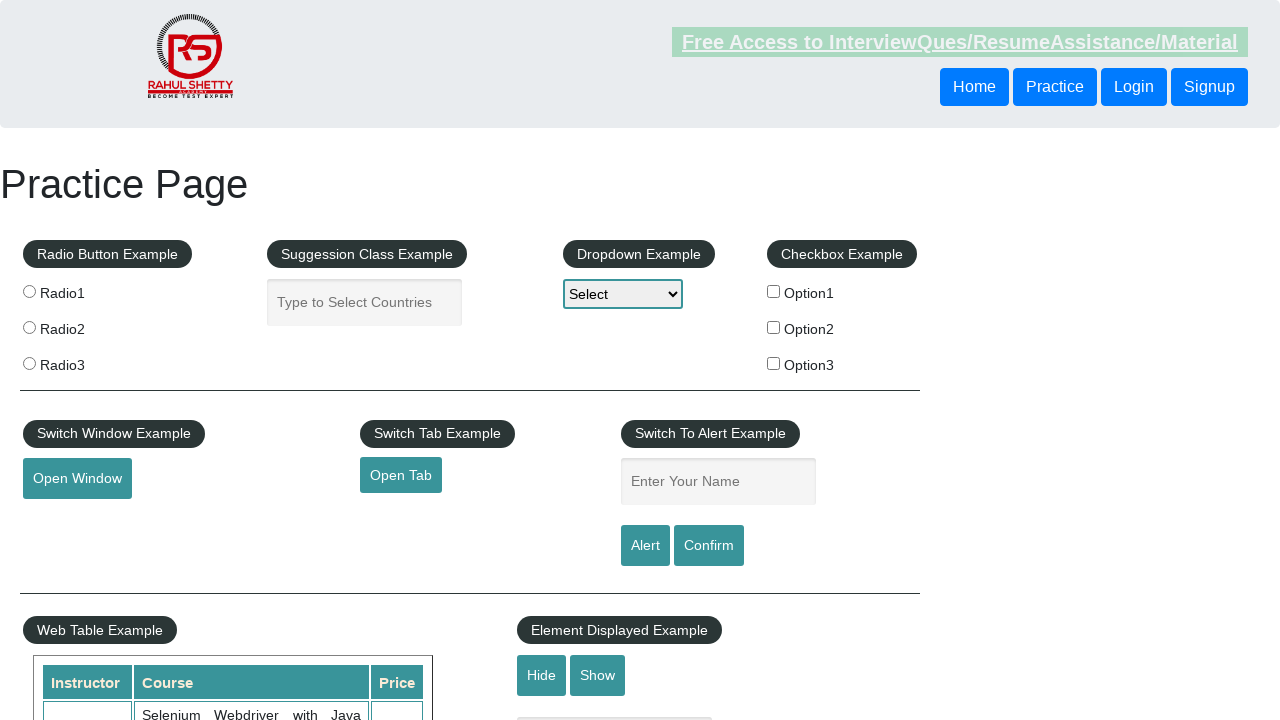

Waited for footer links to load (li.gf-li a selector)
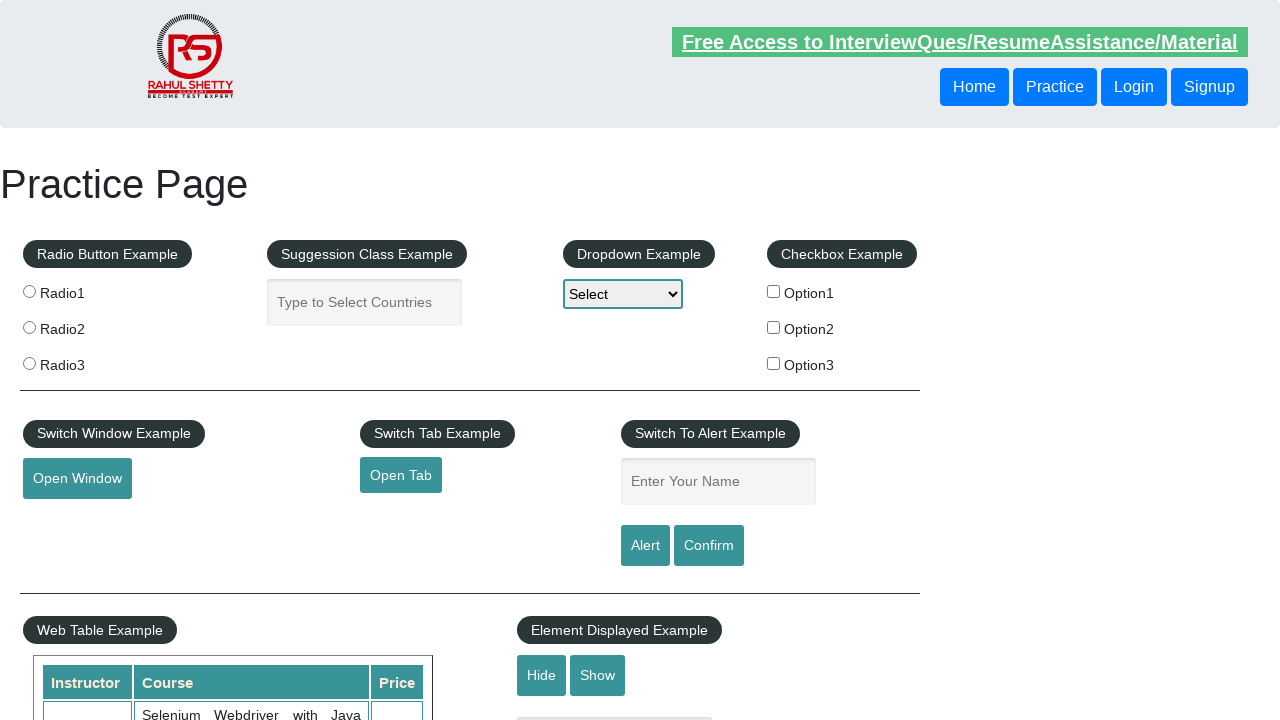

Retrieved all footer links from the page
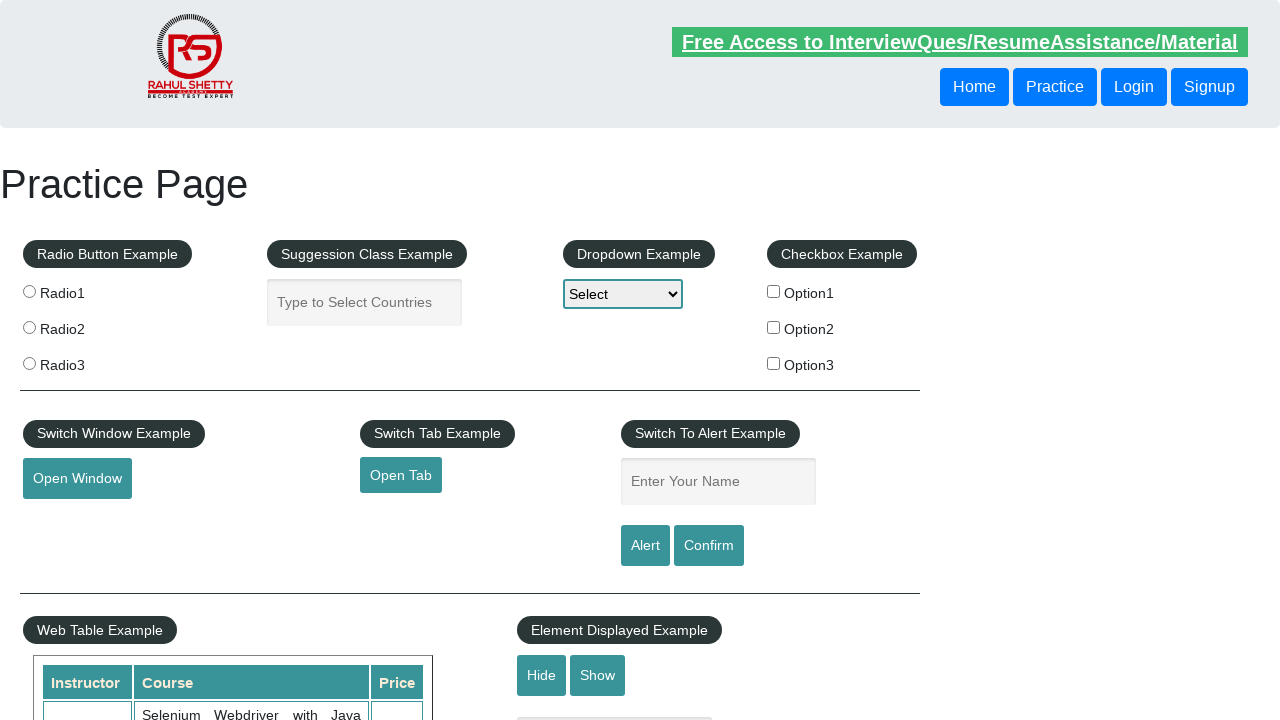

Validated that footer links are present (found 20 links)
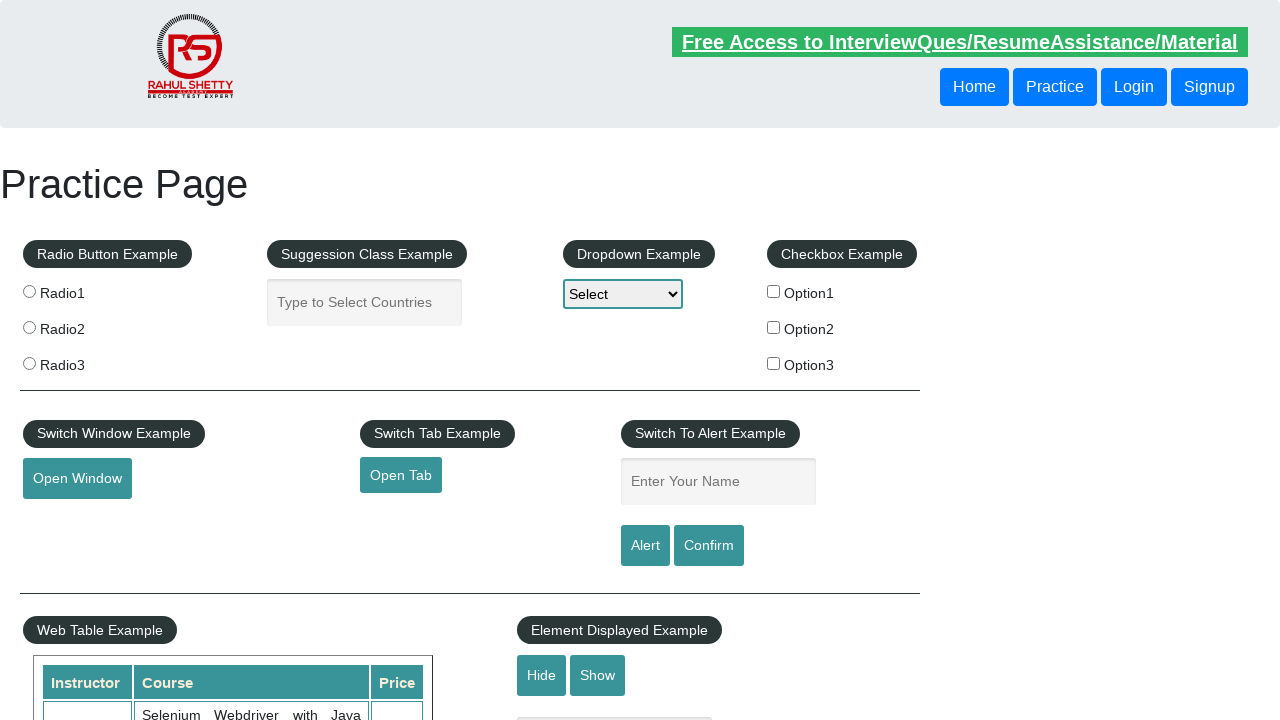

Retrieved footer link at index 0
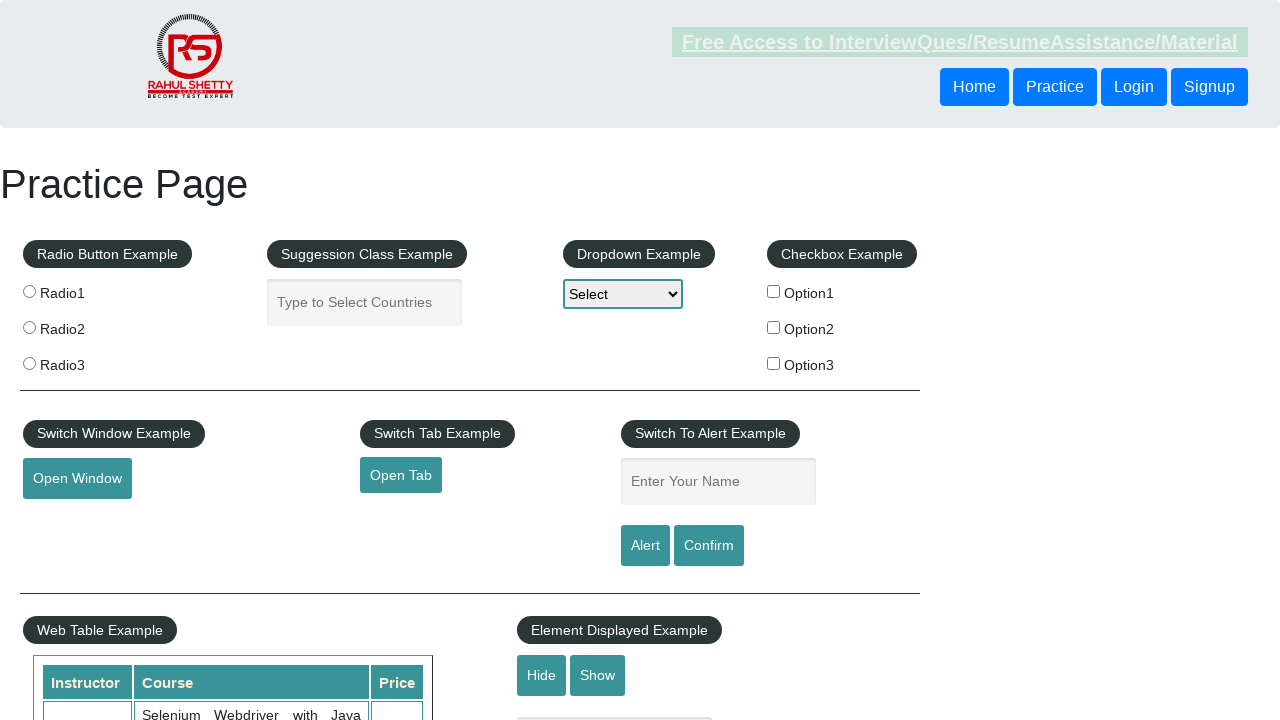

Footer link 0 is visible with text: Discount Coupons
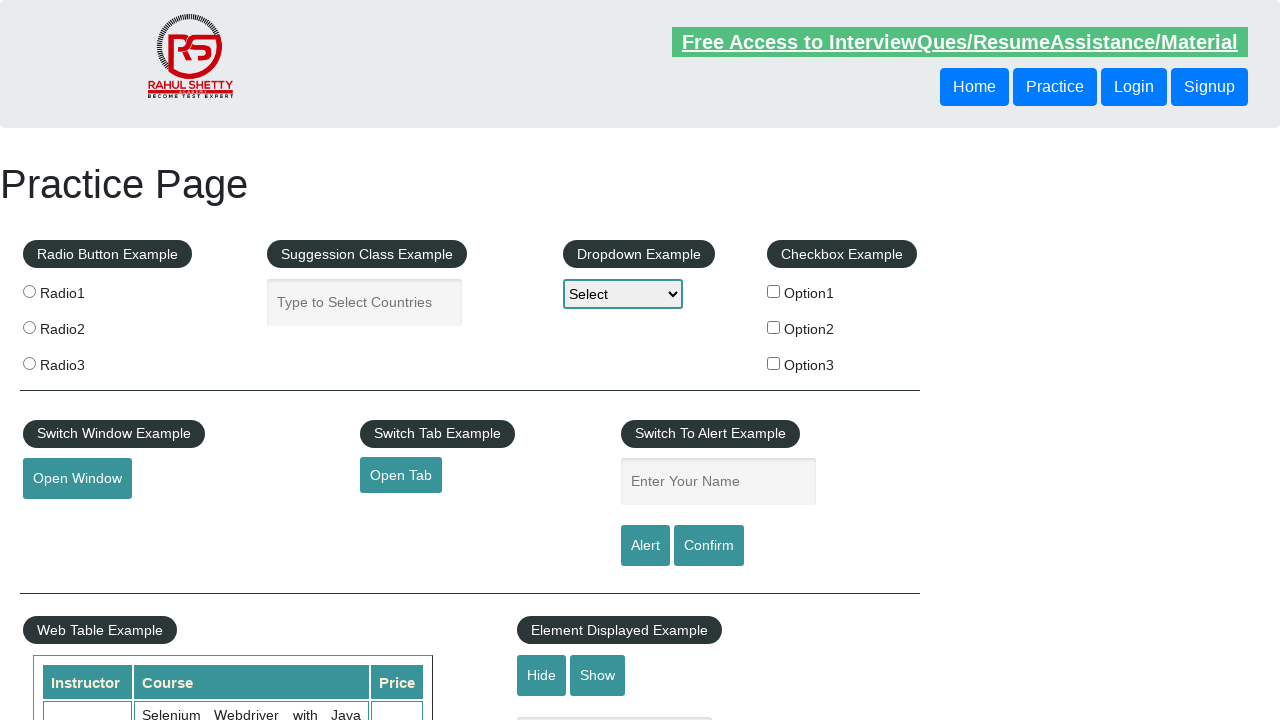

Retrieved footer link at index 1
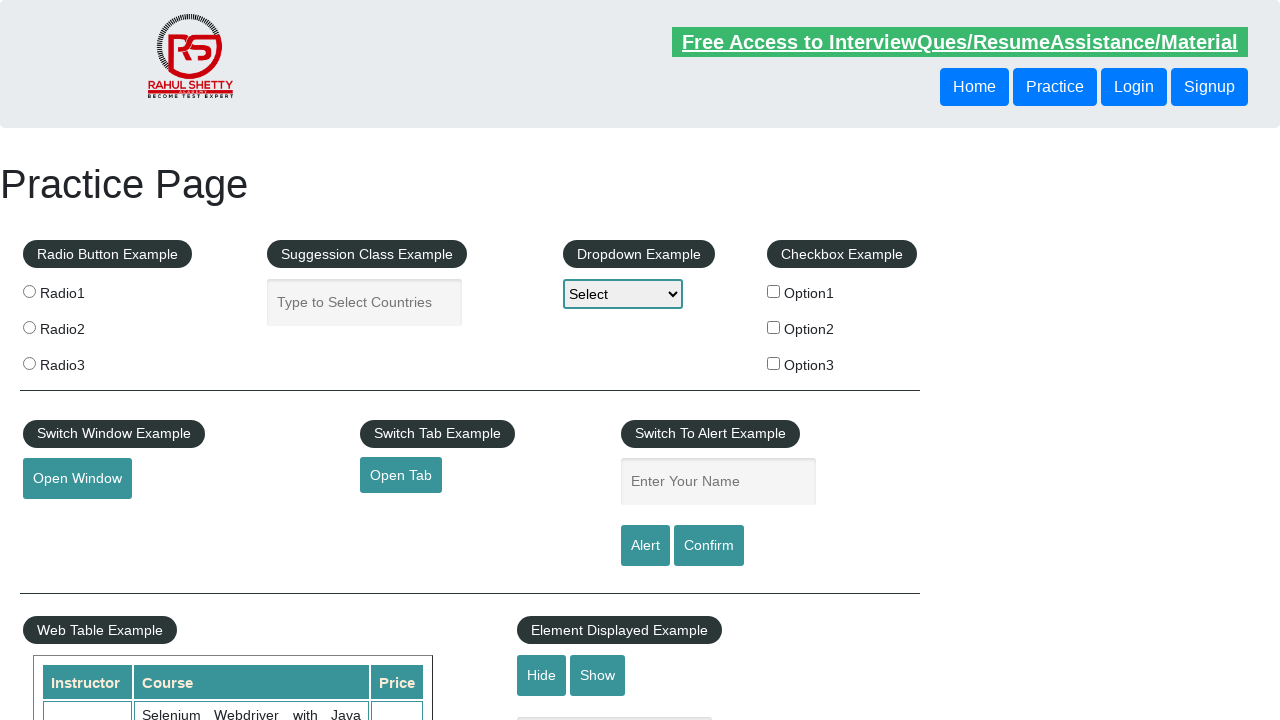

Footer link 1 is visible with text: REST API
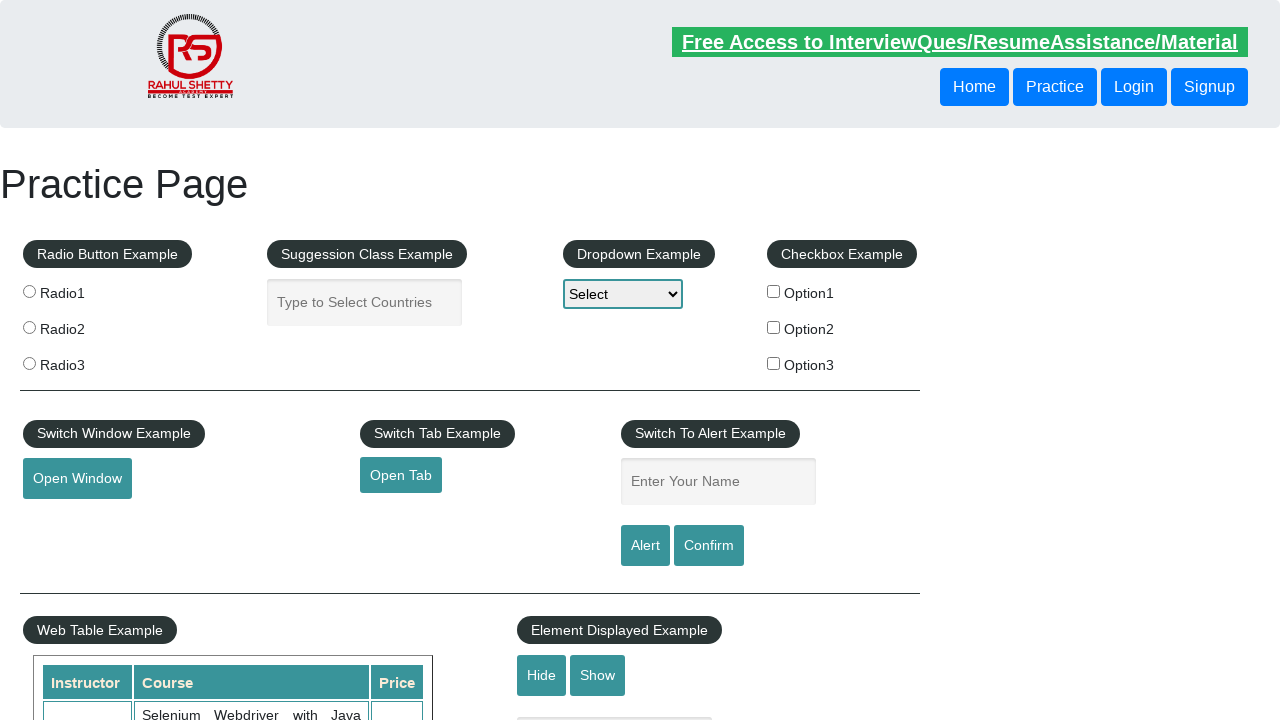

Retrieved footer link at index 2
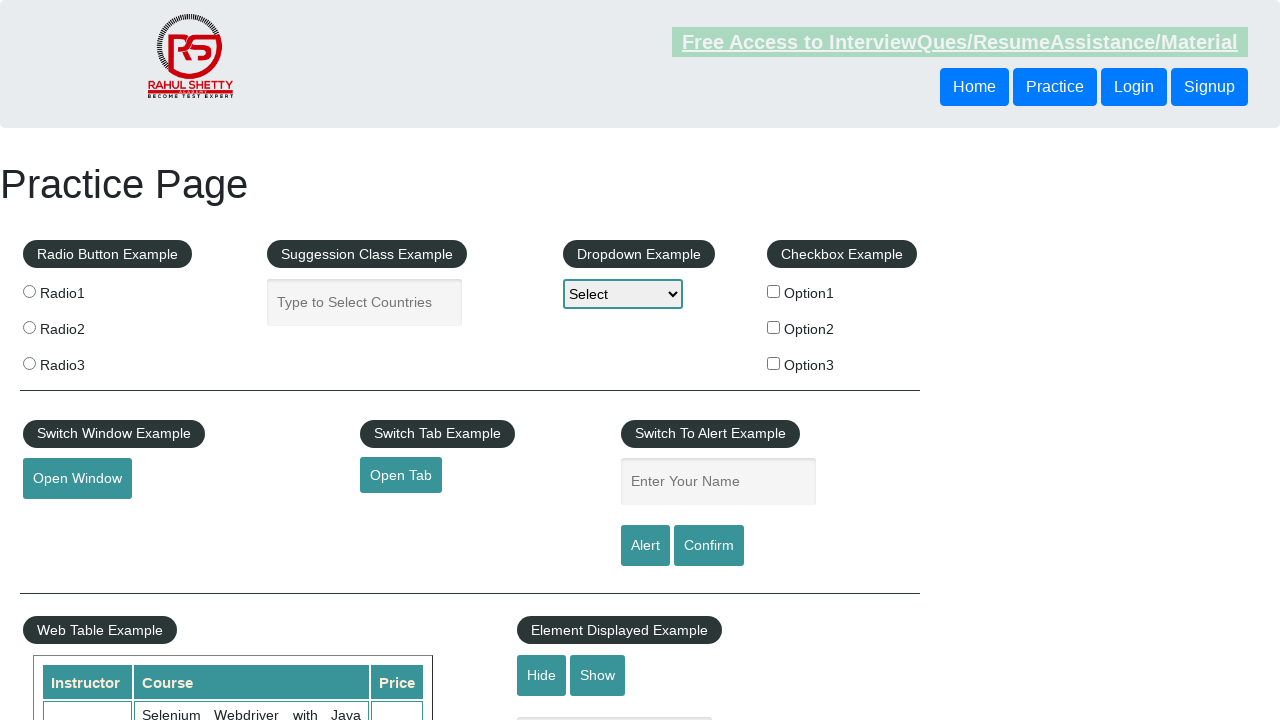

Footer link 2 is visible with text: SoapUI
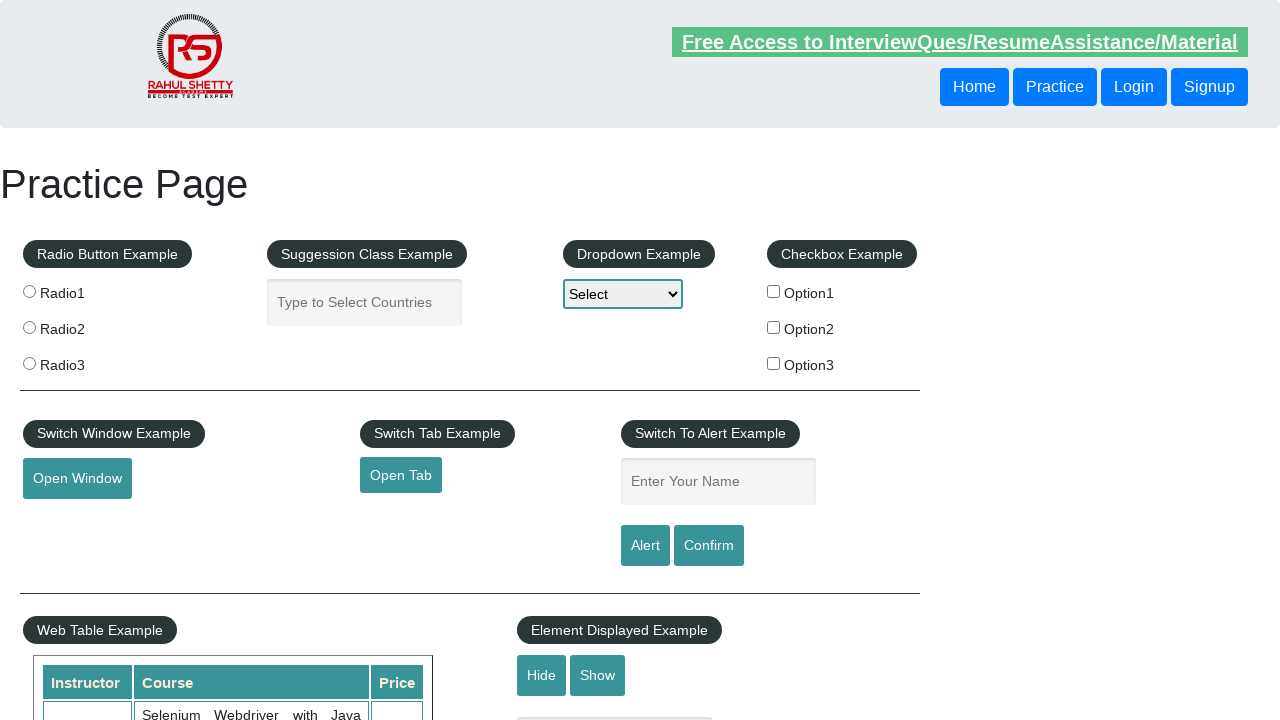

Retrieved footer link at index 3
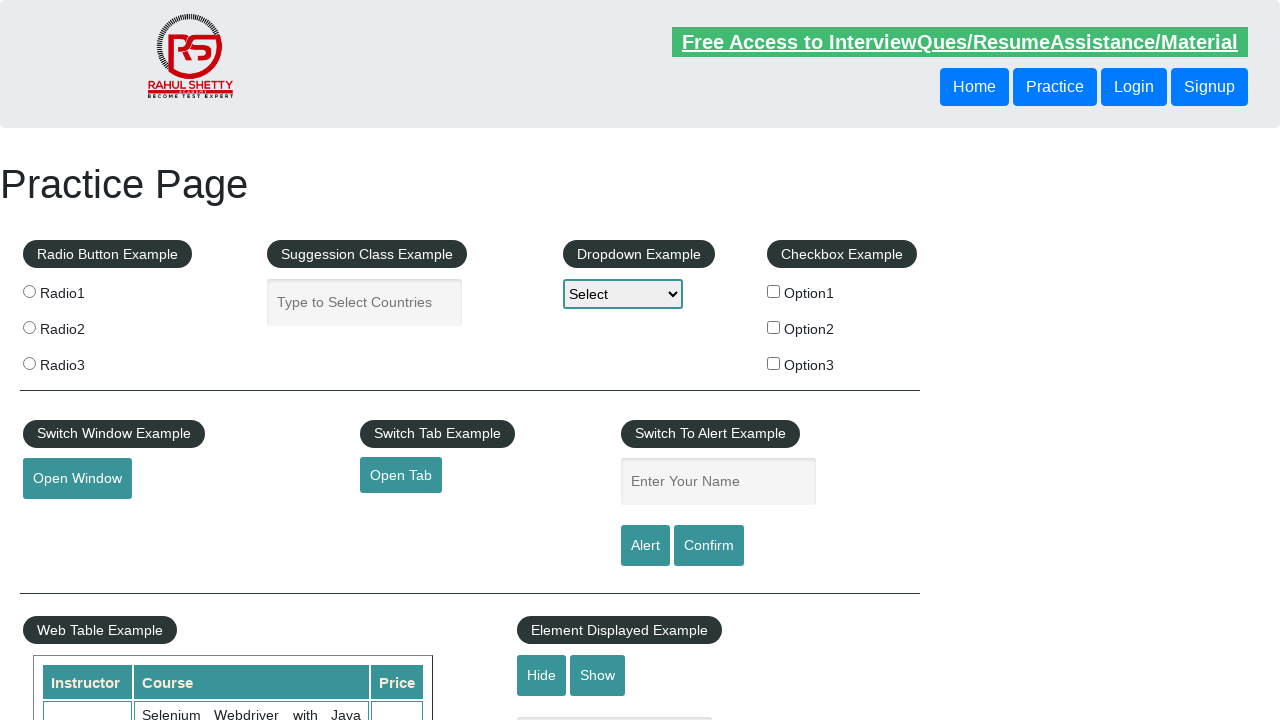

Footer link 3 is visible with text: Appium
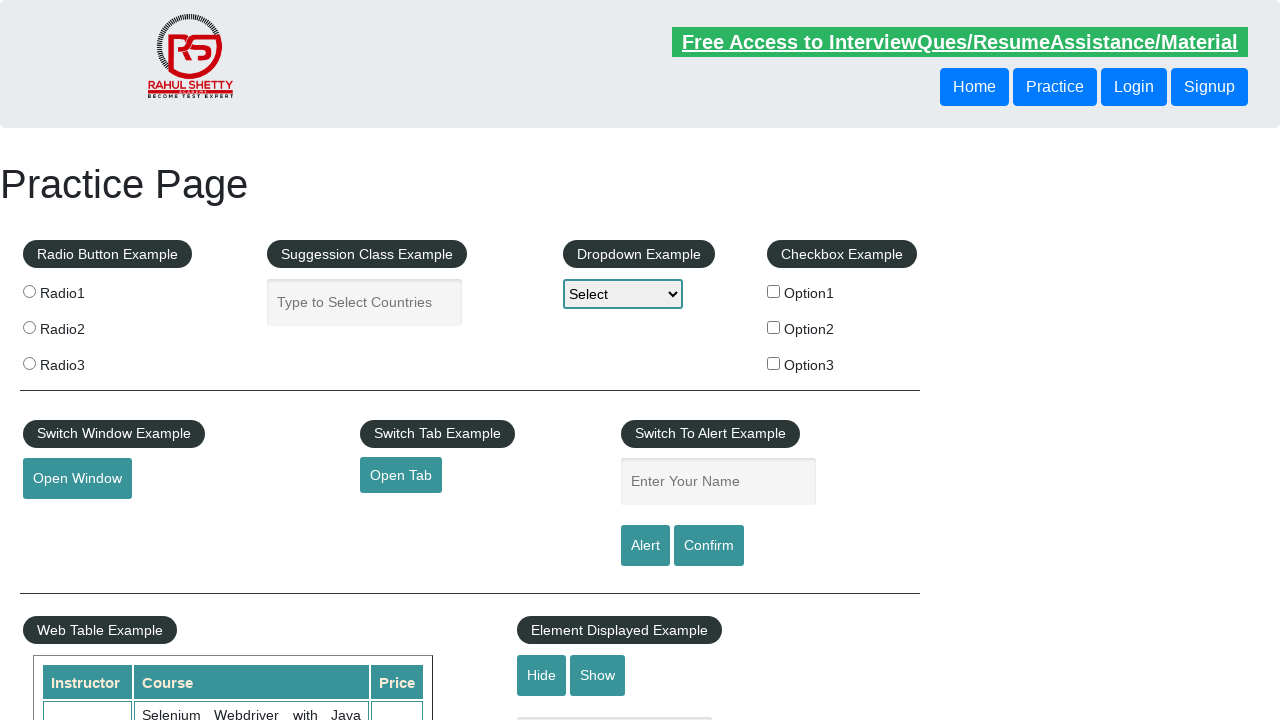

Retrieved footer link at index 4
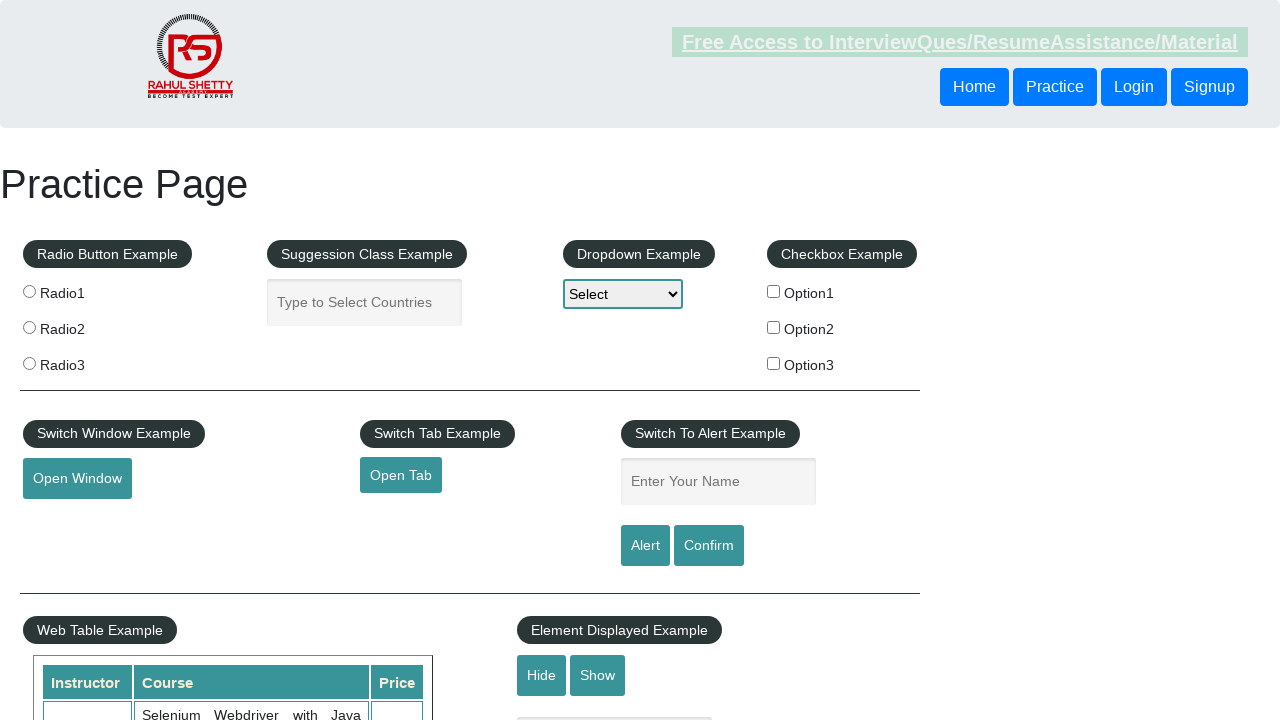

Footer link 4 is visible with text: JMeter
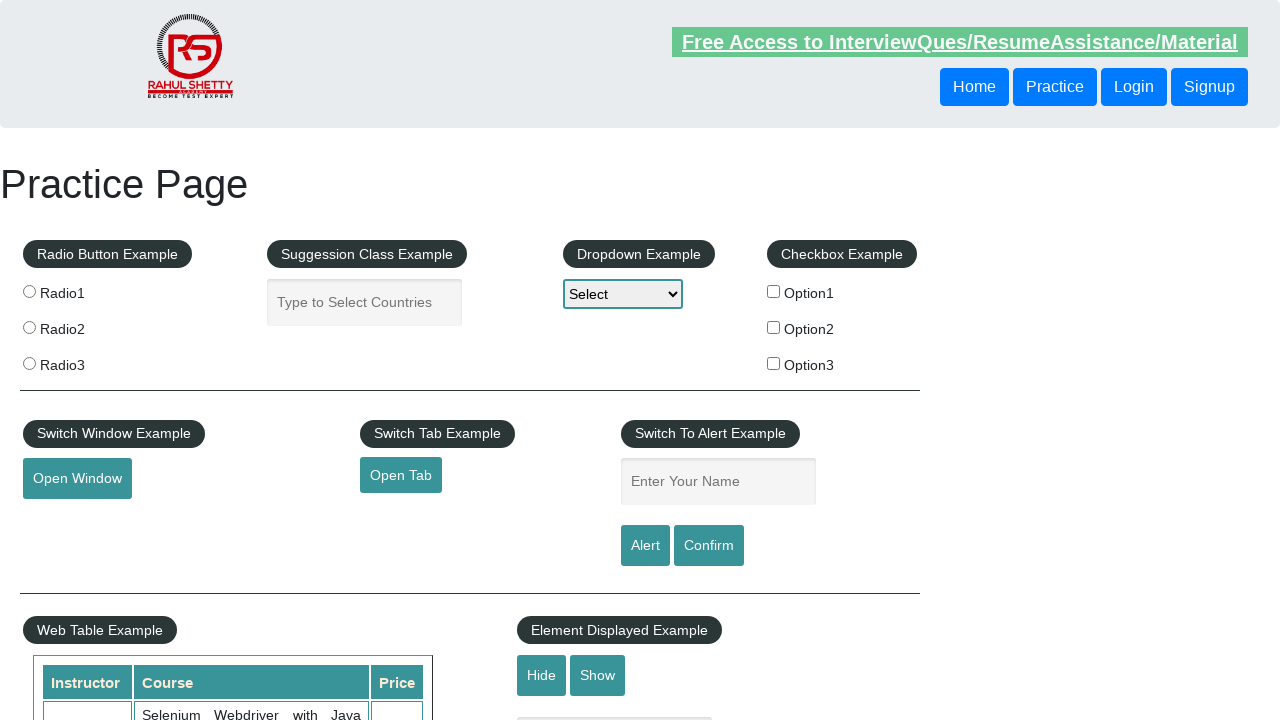

Retrieved footer link at index 5
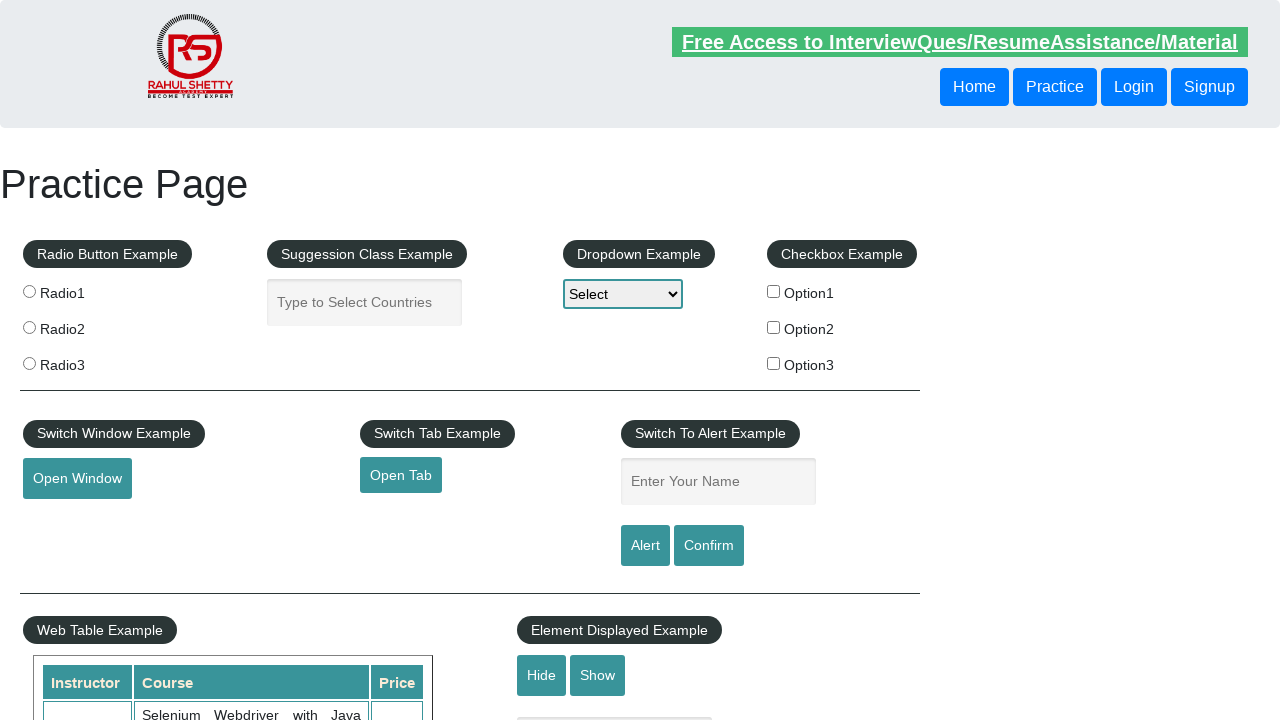

Footer link 5 is visible with text: Latest News
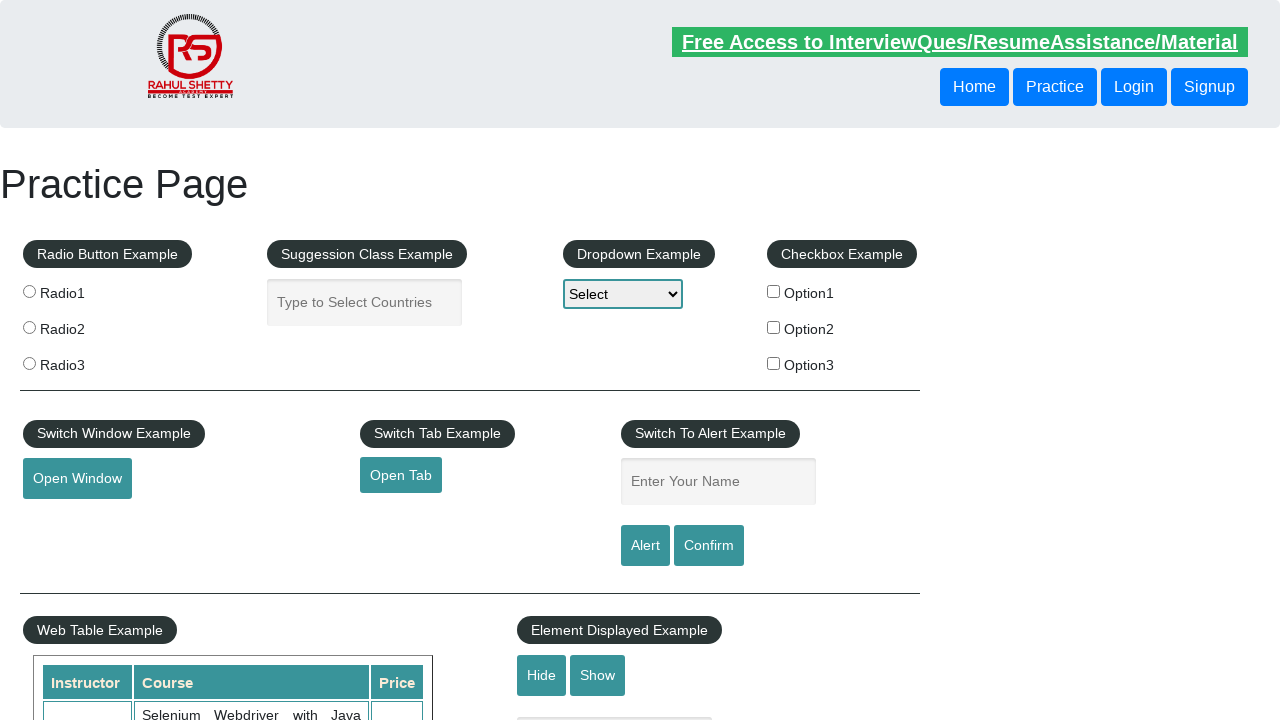

Retrieved footer link at index 6
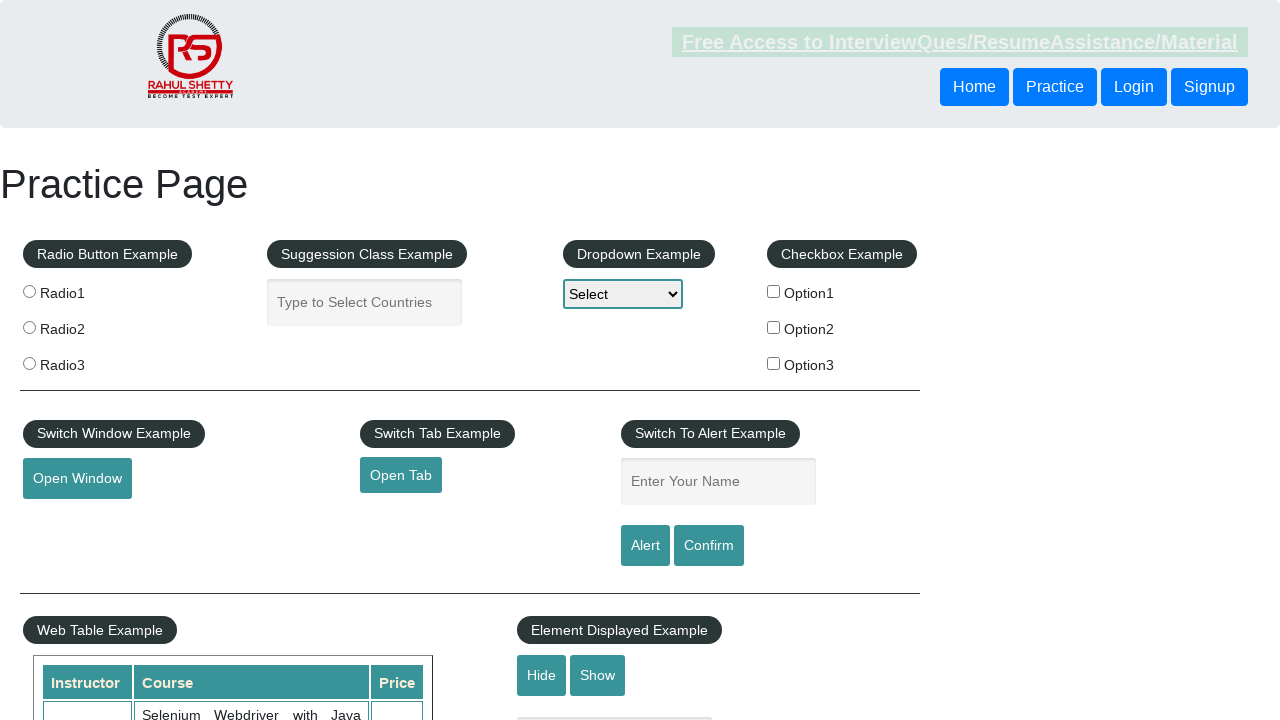

Footer link 6 is visible with text: Broken Link
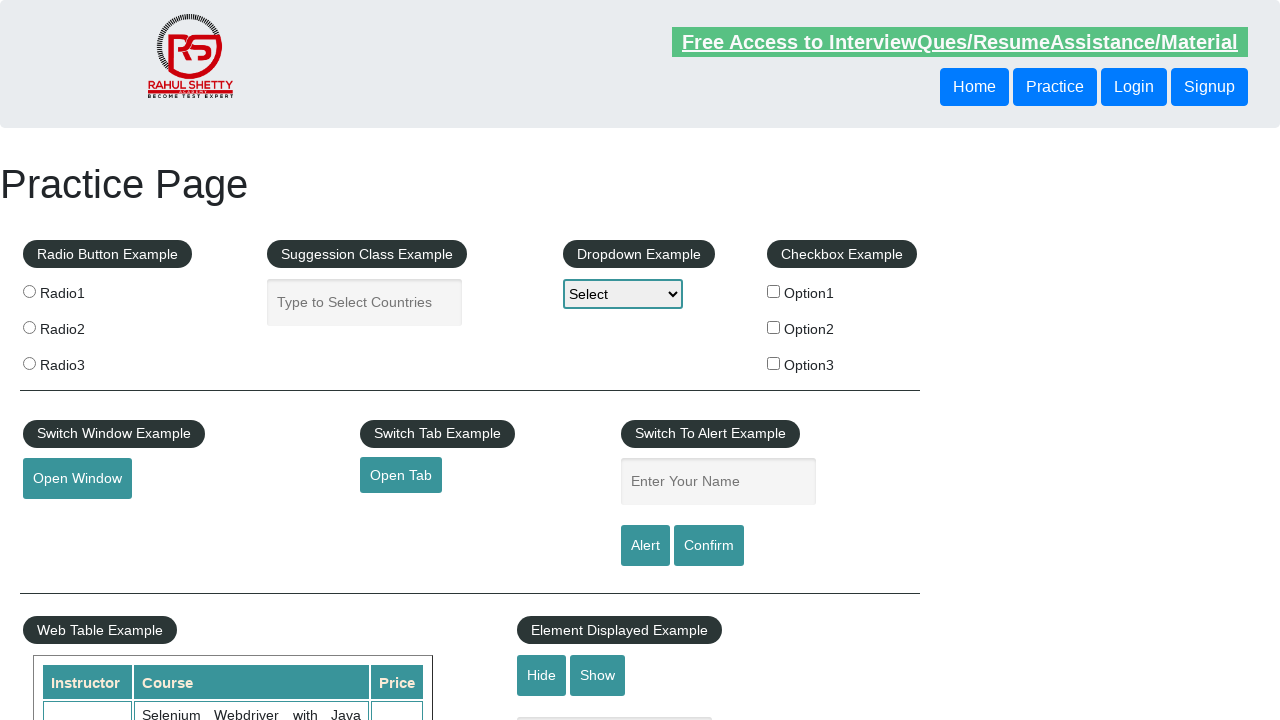

Retrieved footer link at index 7
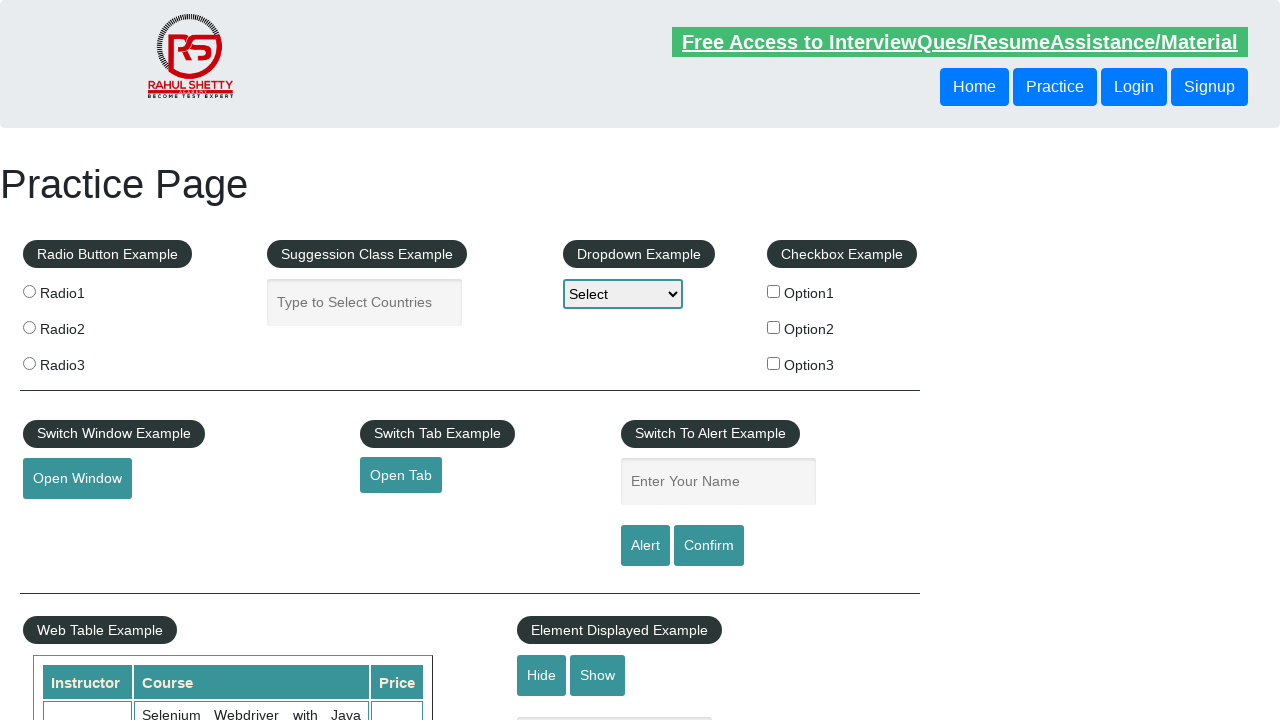

Footer link 7 is visible with text: Dummy Content for Testing.
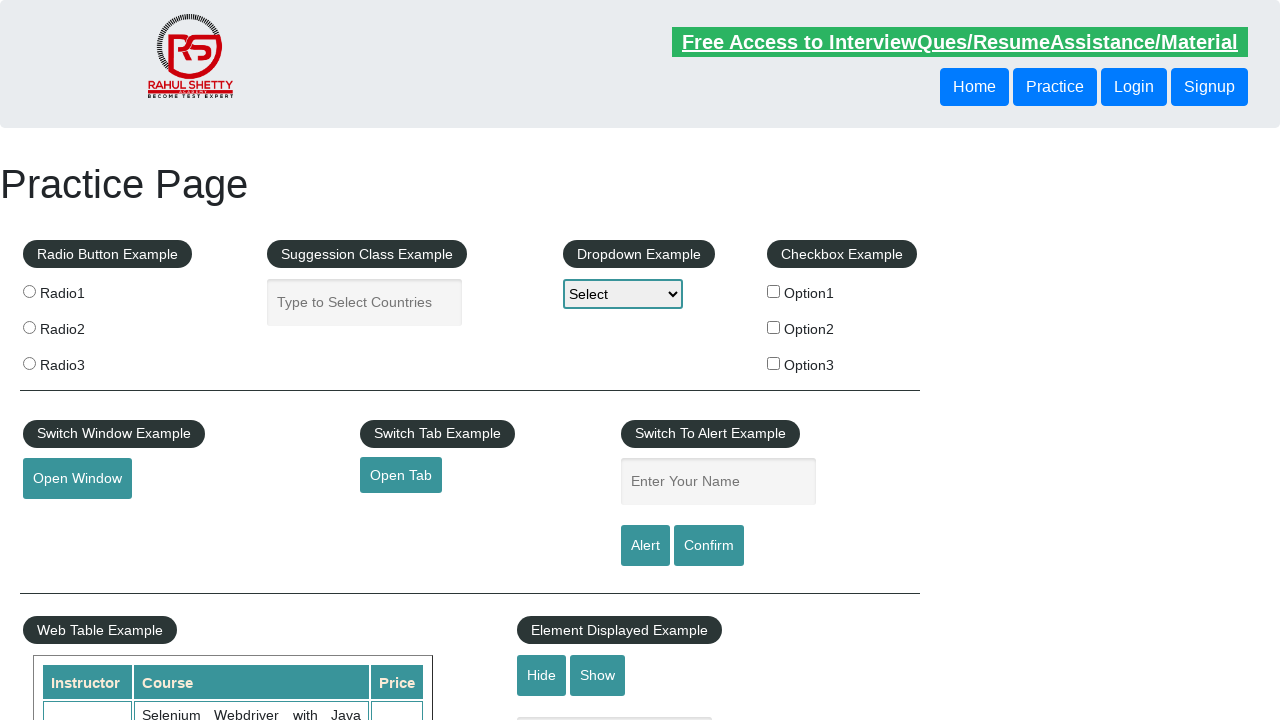

Retrieved footer link at index 8
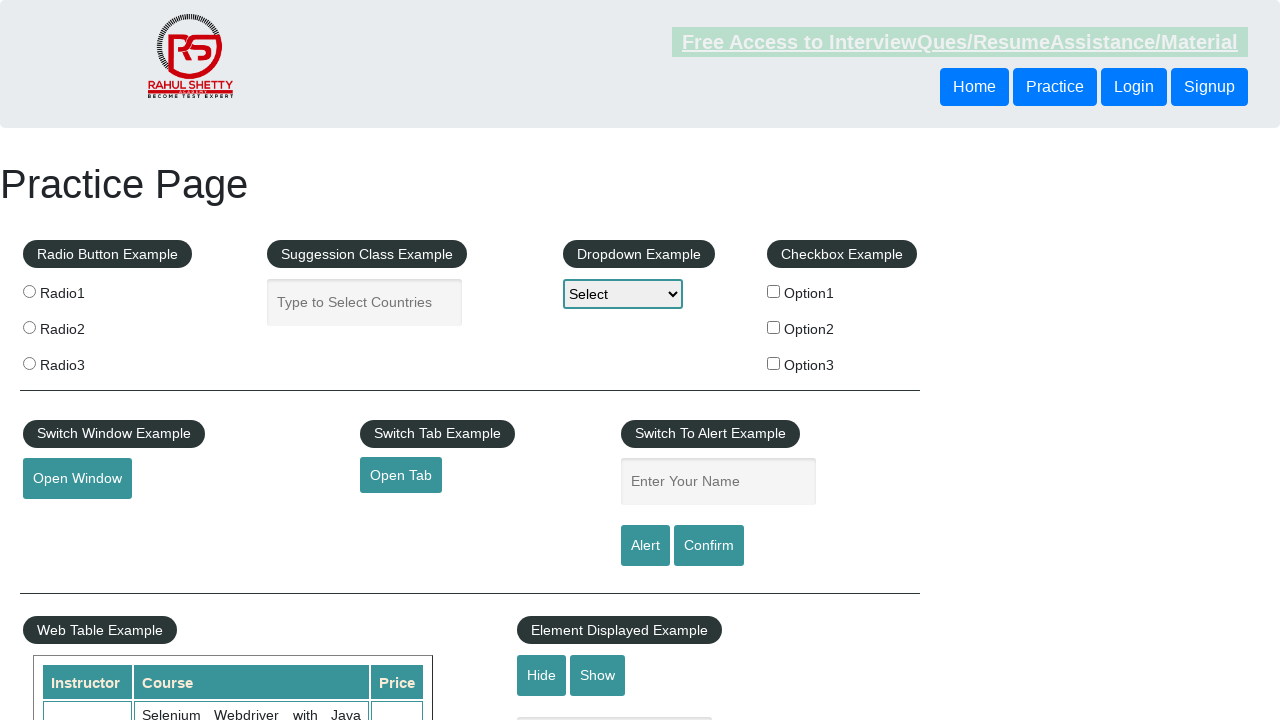

Footer link 8 is visible with text: Dummy Content for Testing.
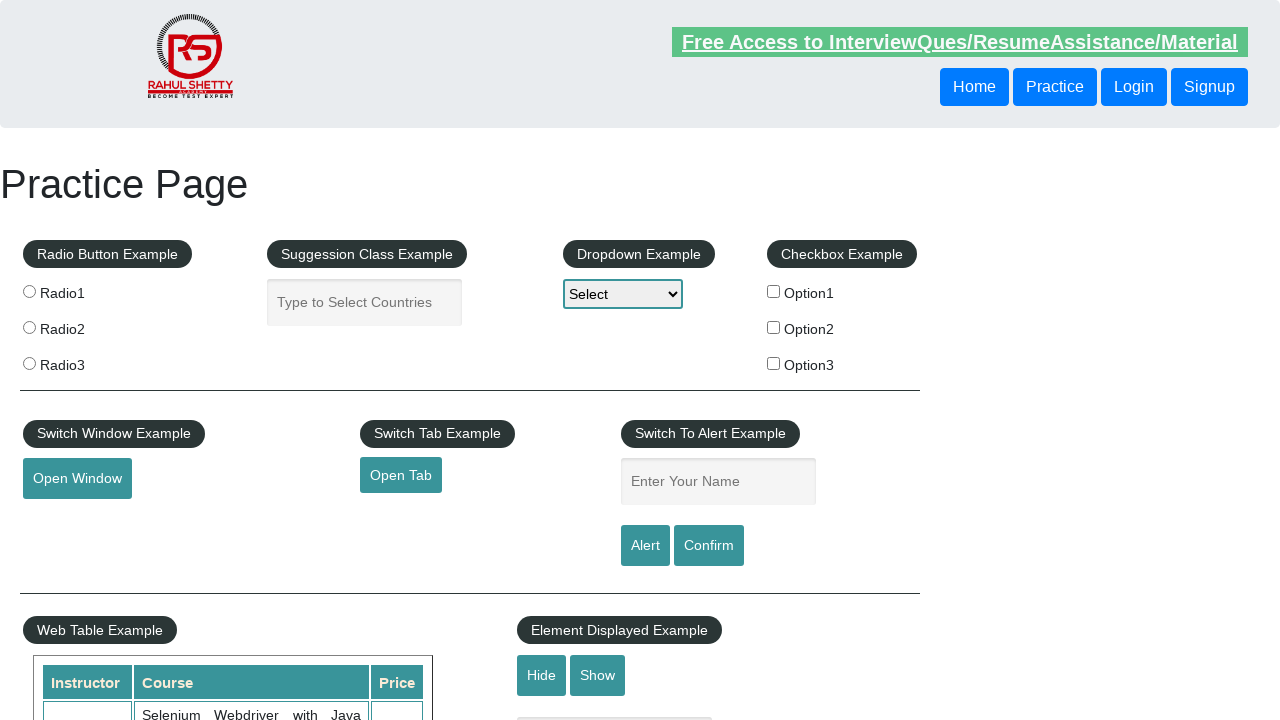

Retrieved footer link at index 9
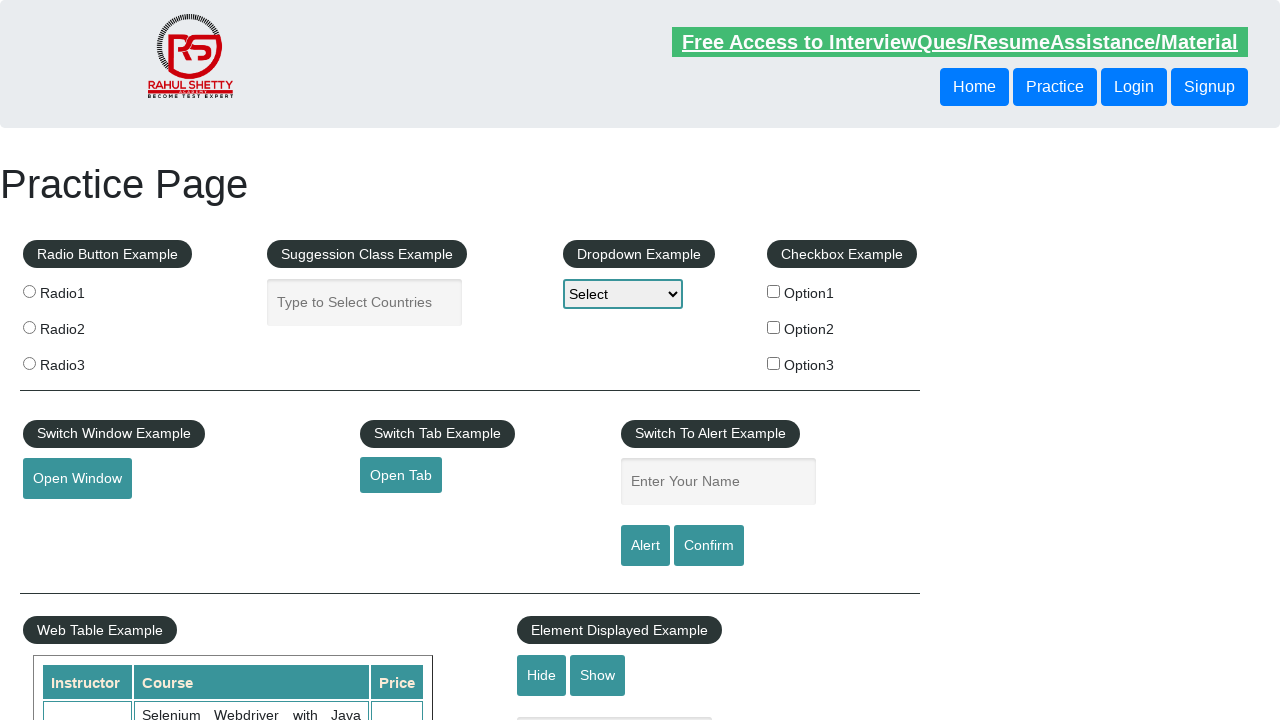

Footer link 9 is visible with text: Dummy Content for Testing.
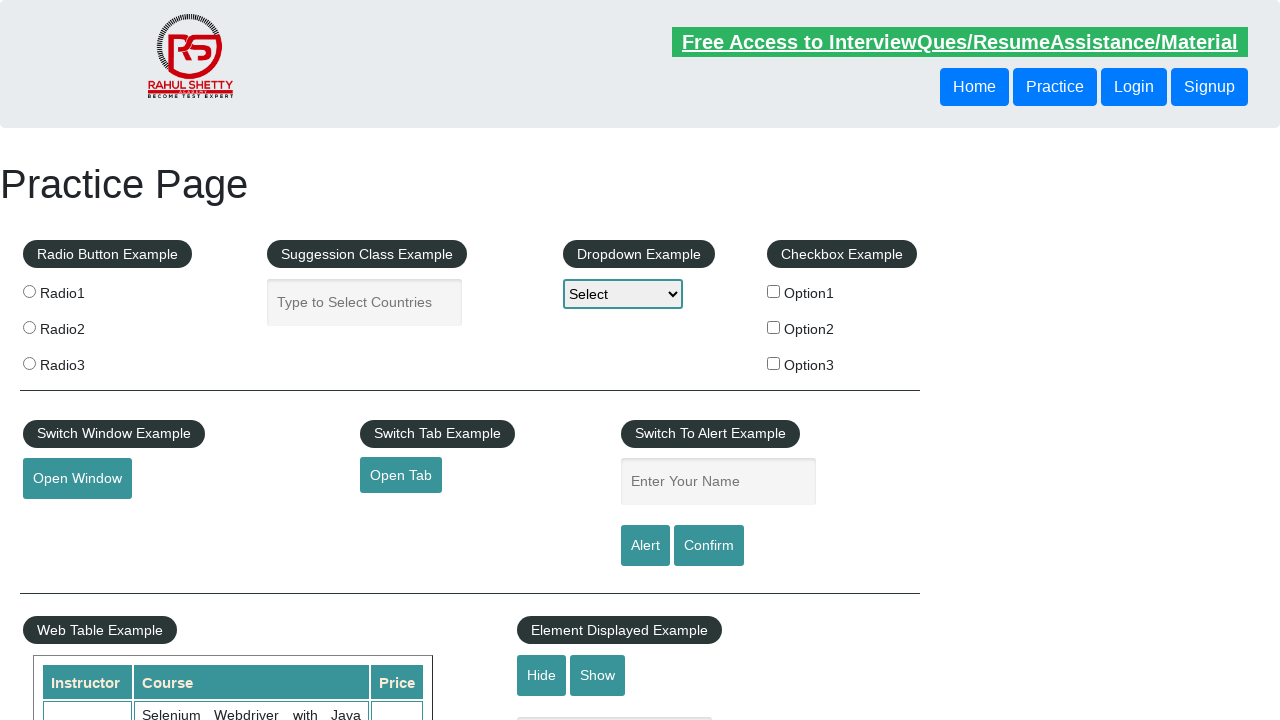

Retrieved footer link at index 10
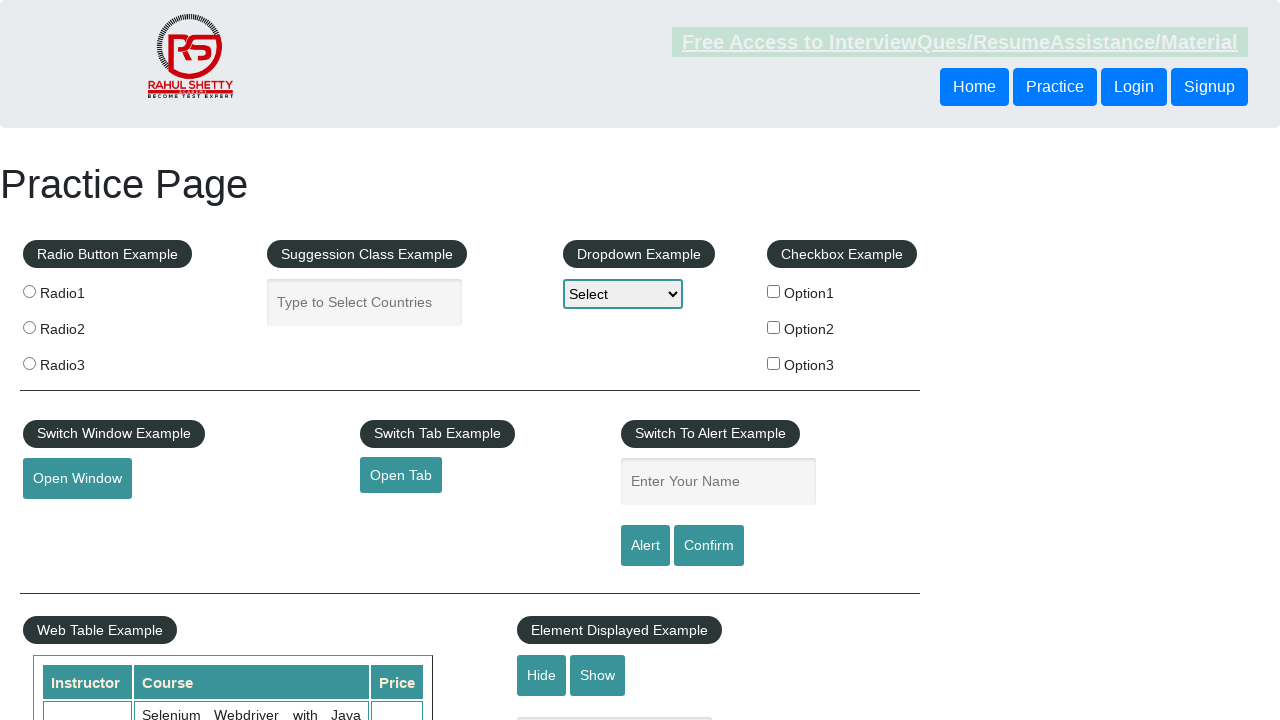

Footer link 10 is visible with text: Contact info
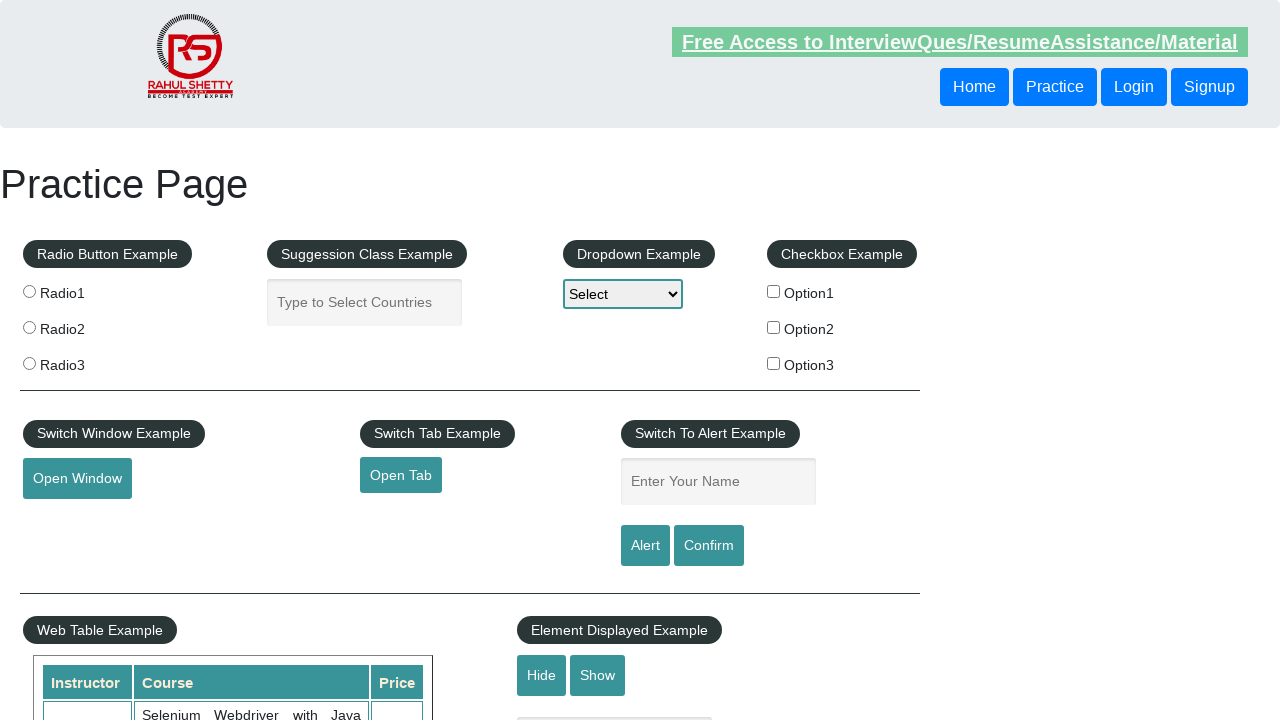

Retrieved footer link at index 11
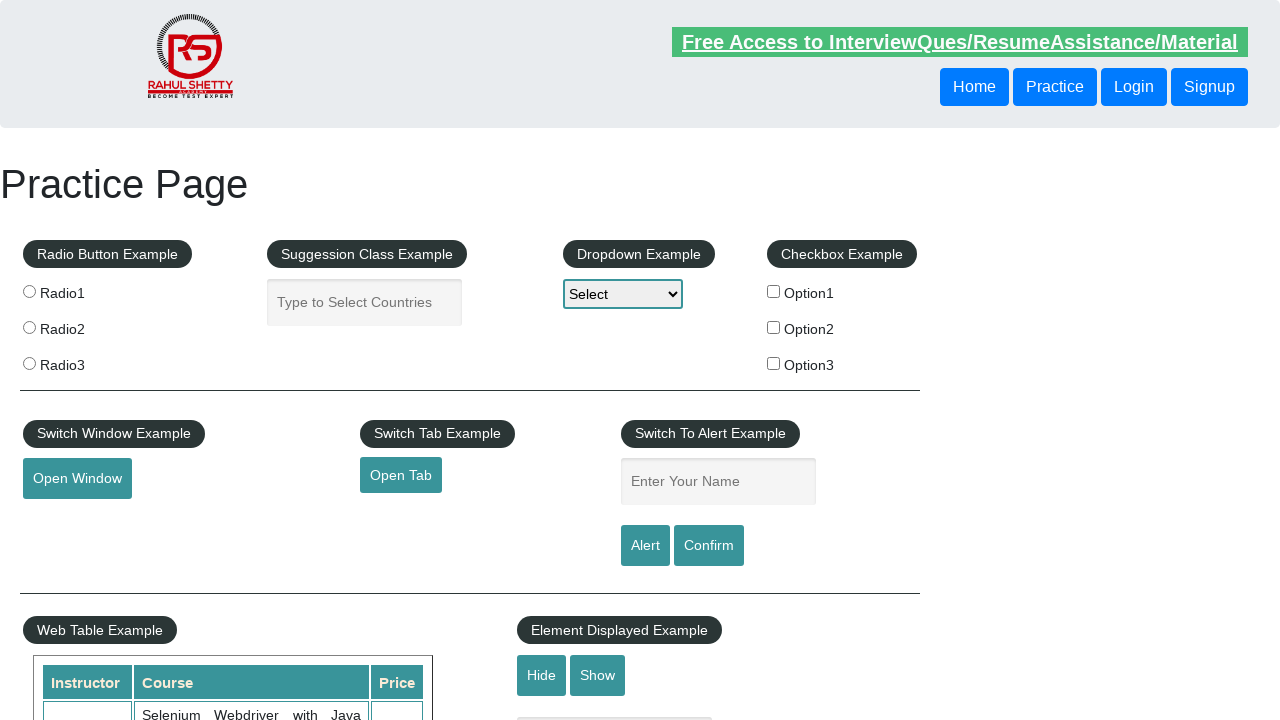

Footer link 11 is visible with text: Dummy Content for Testing.
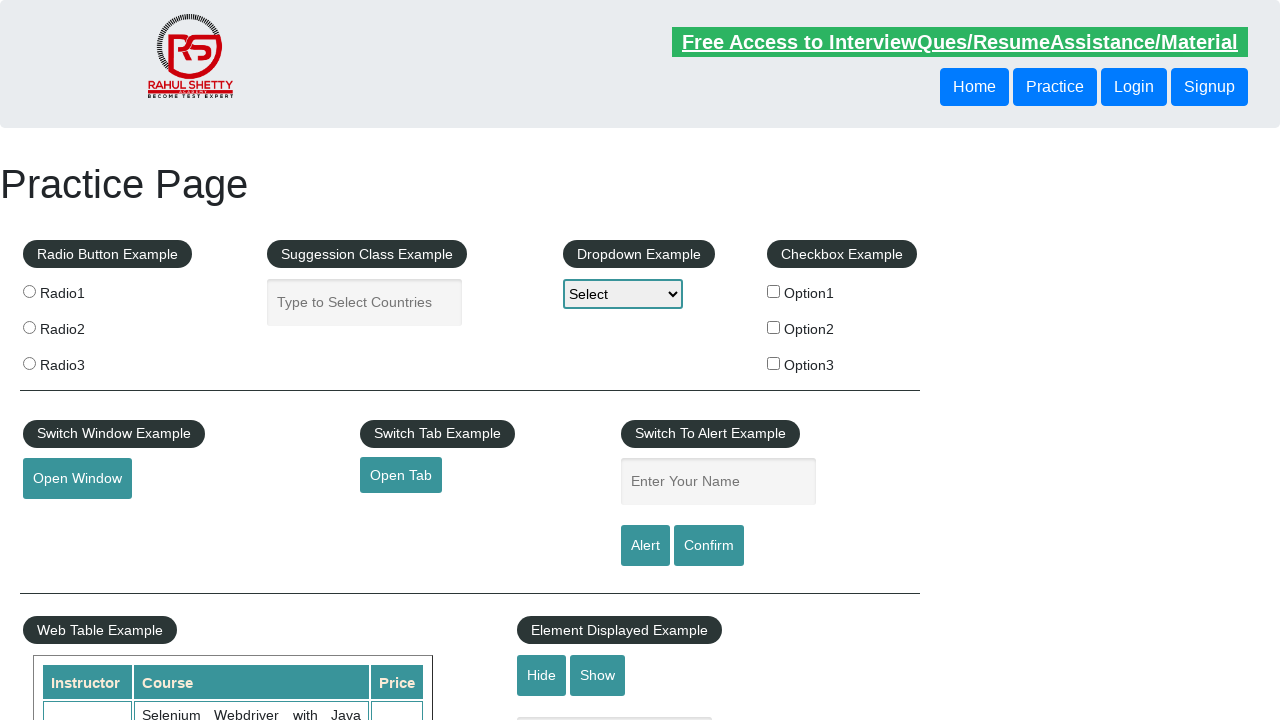

Retrieved footer link at index 12
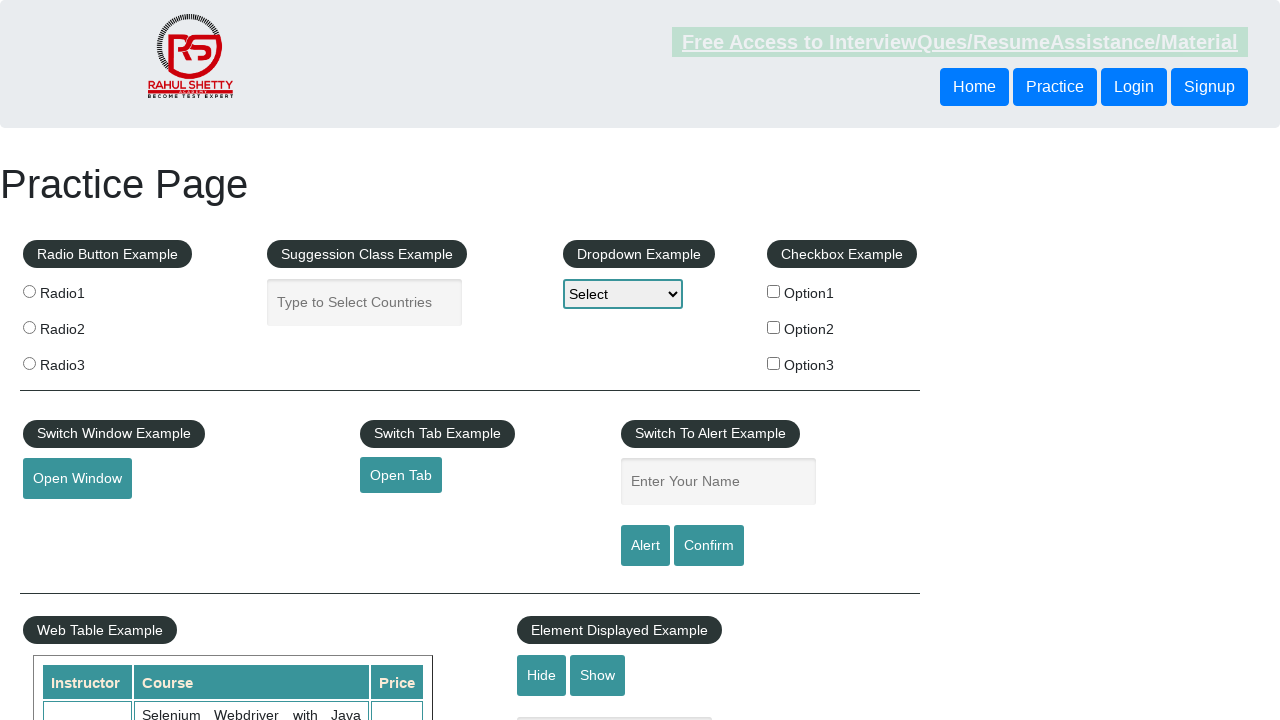

Footer link 12 is visible with text: Dummy Content for Testing.
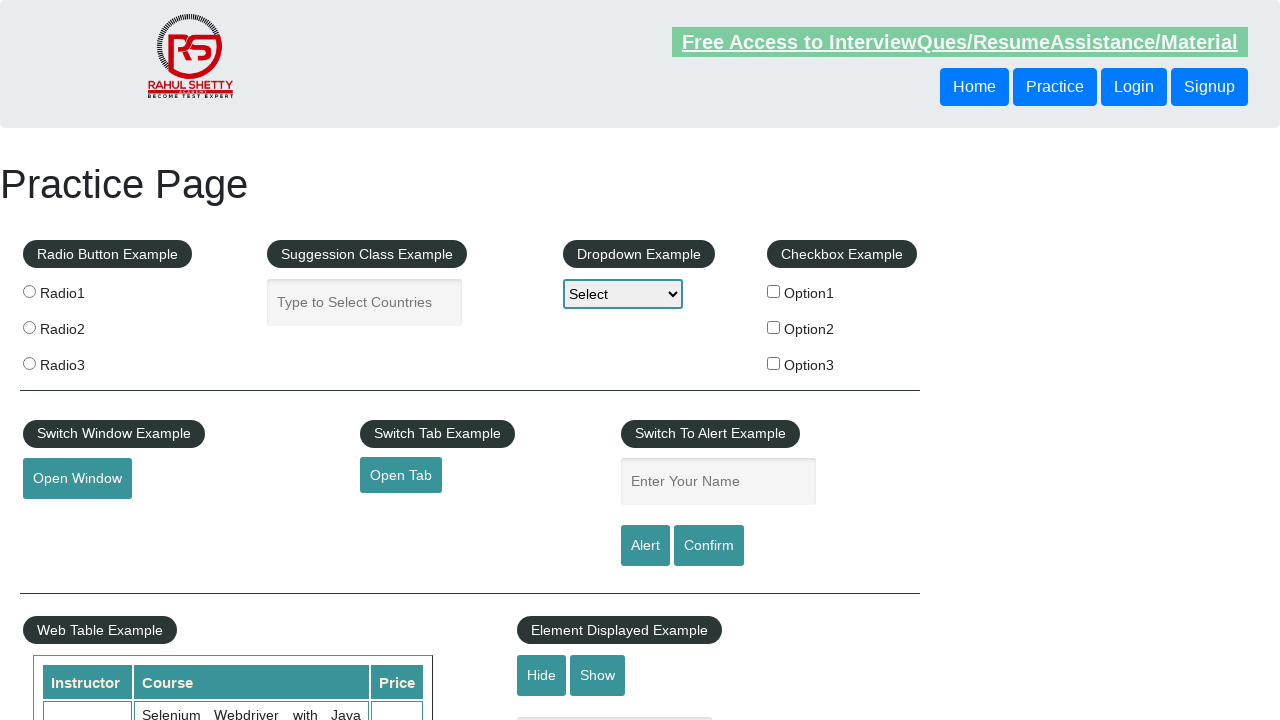

Retrieved footer link at index 13
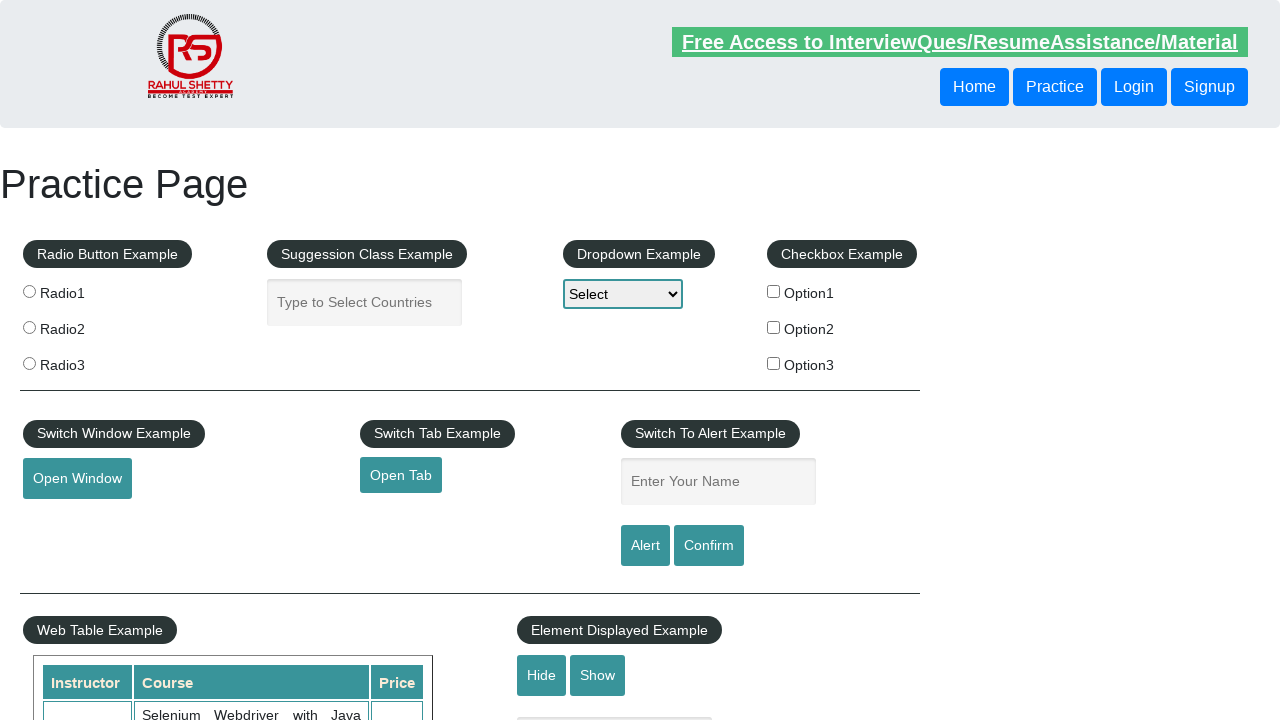

Footer link 13 is visible with text: Dummy Content for Testing.
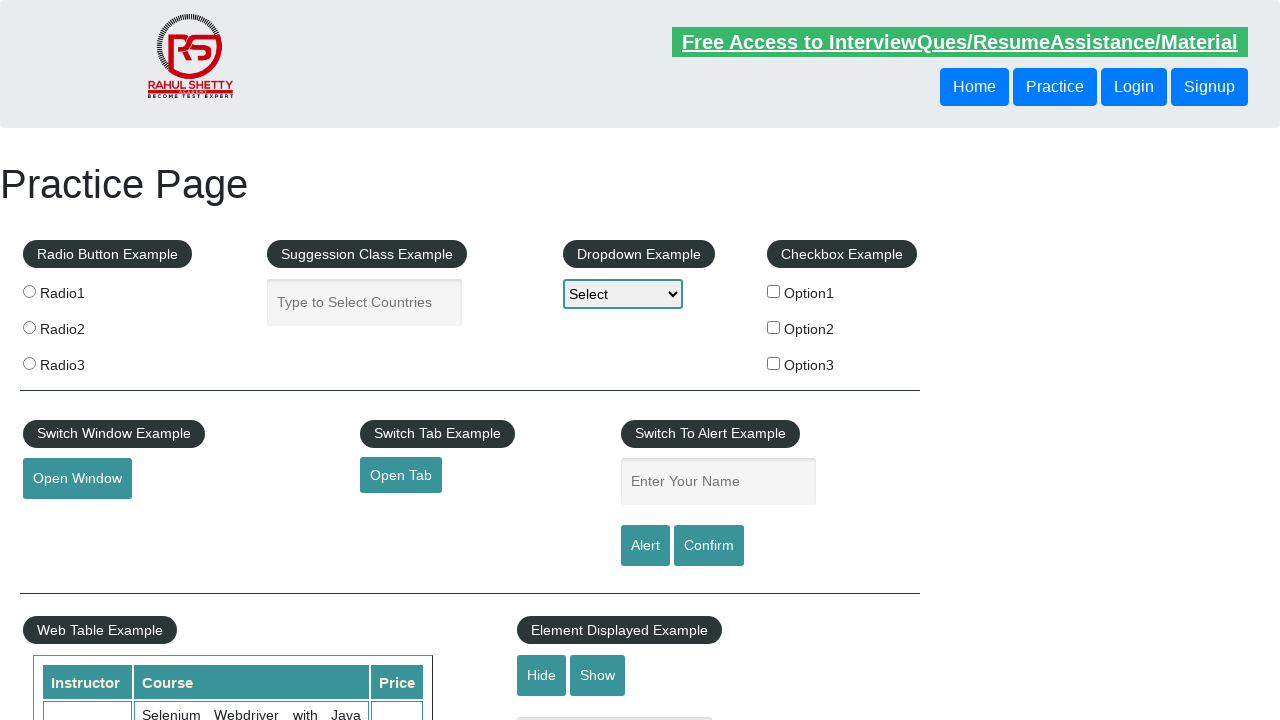

Retrieved footer link at index 14
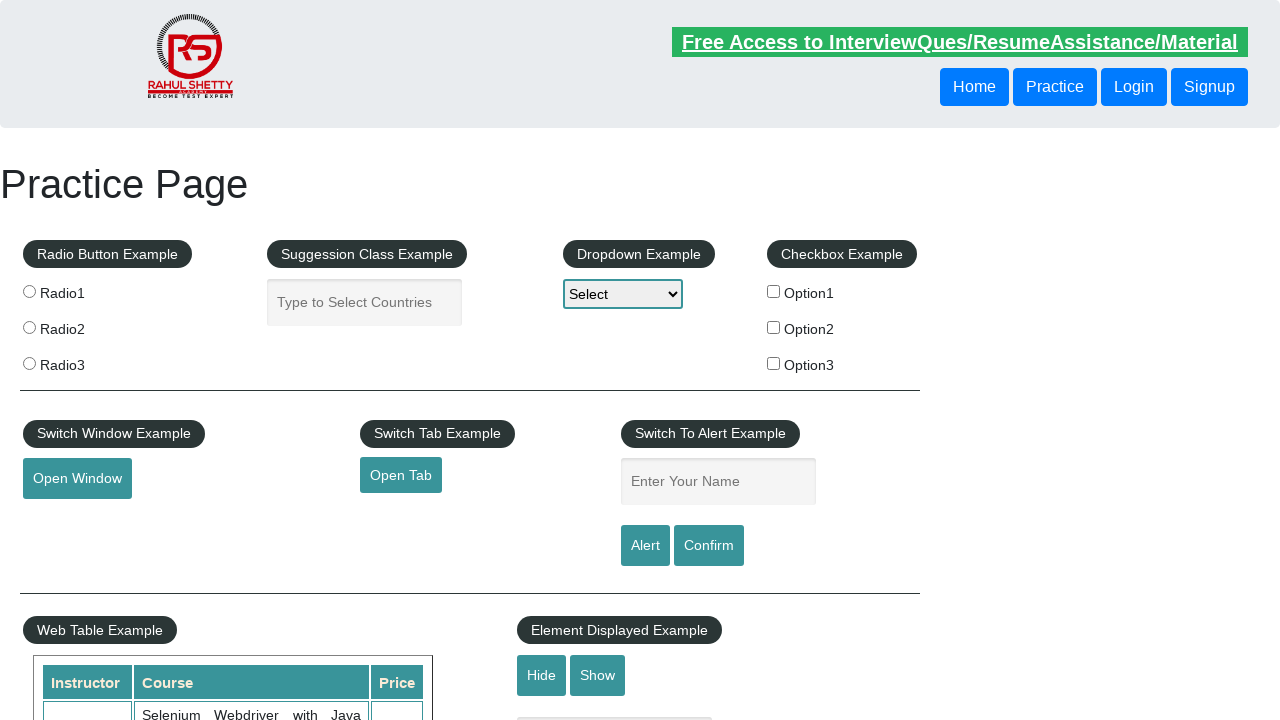

Footer link 14 is visible with text: Dummy Content for Testing.
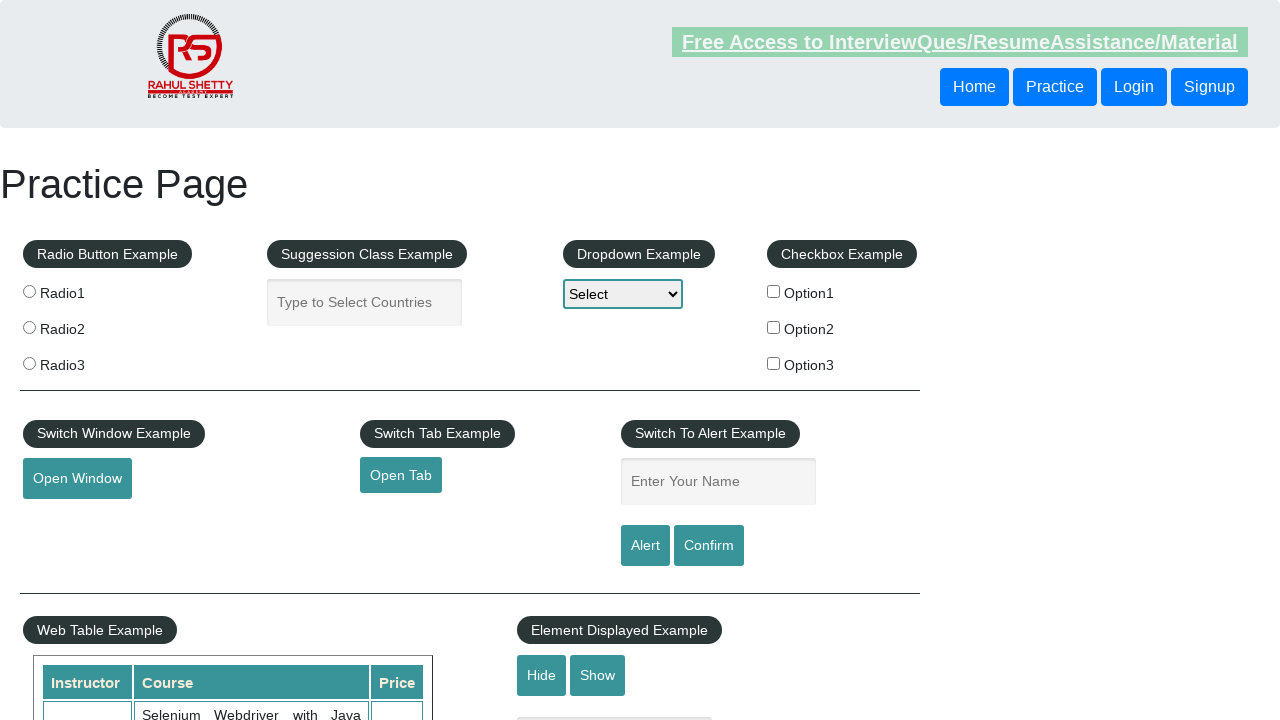

Retrieved footer link at index 15
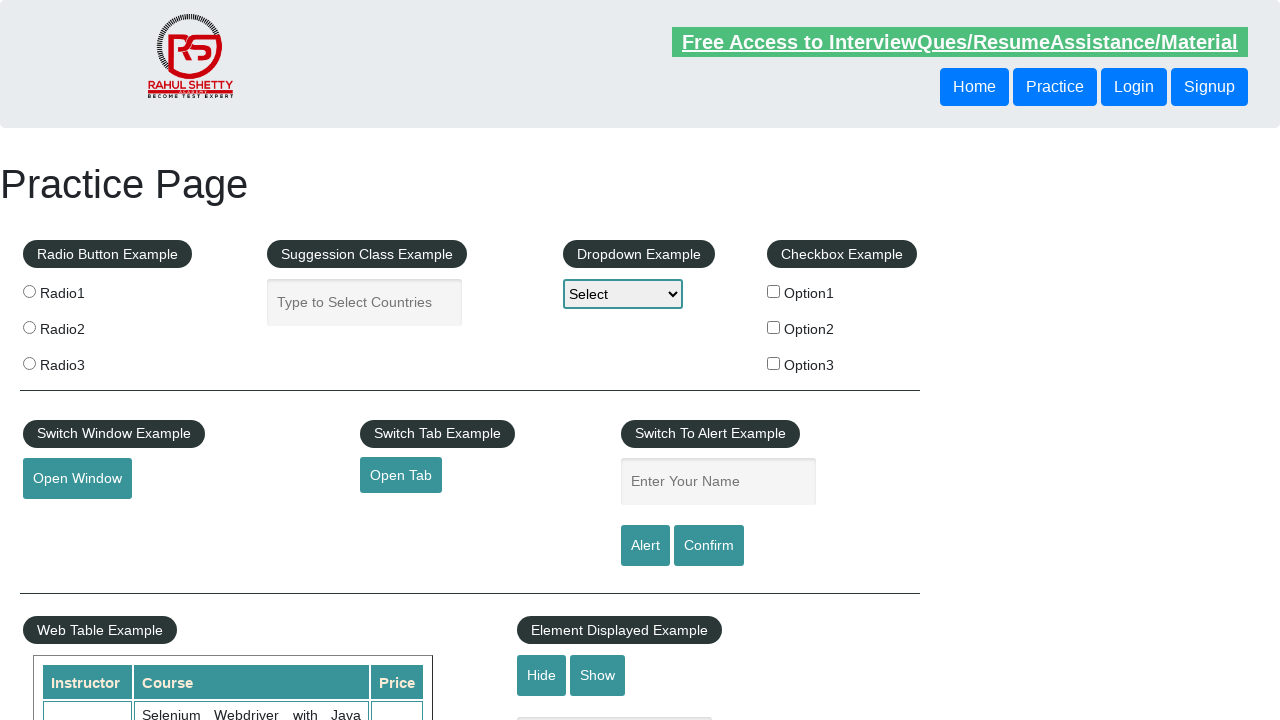

Footer link 15 is visible with text: Social Media
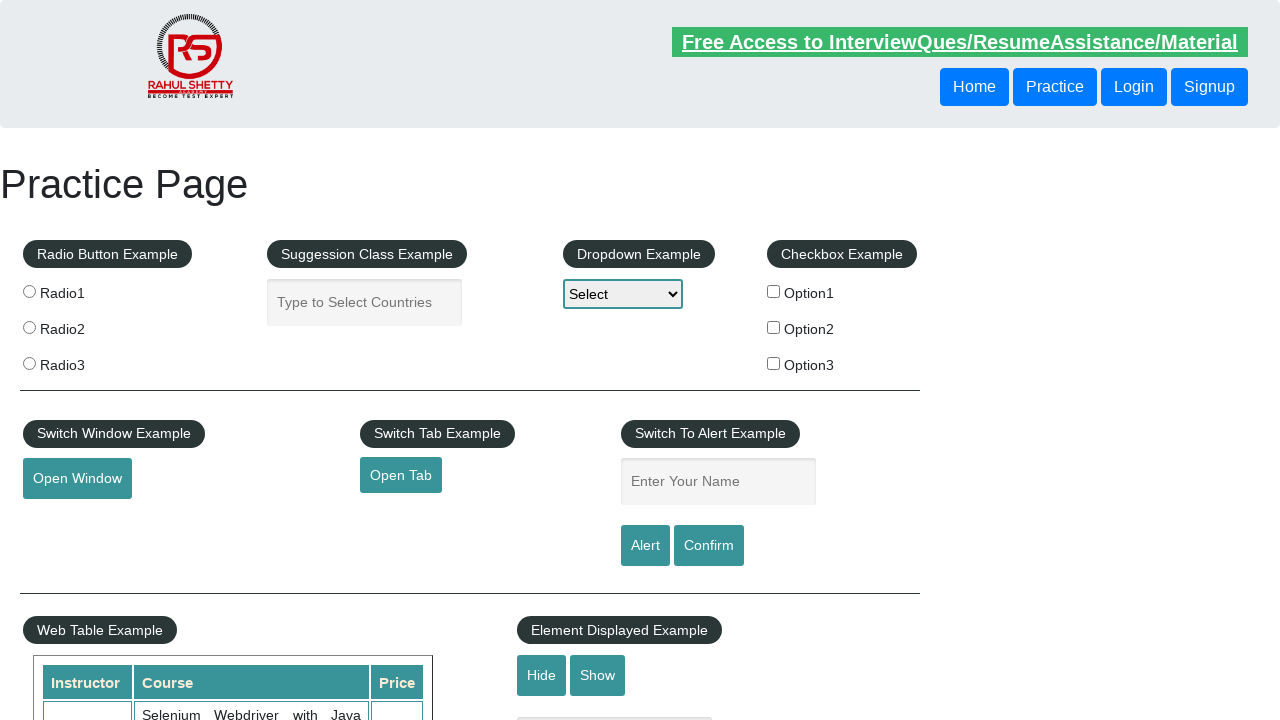

Retrieved footer link at index 16
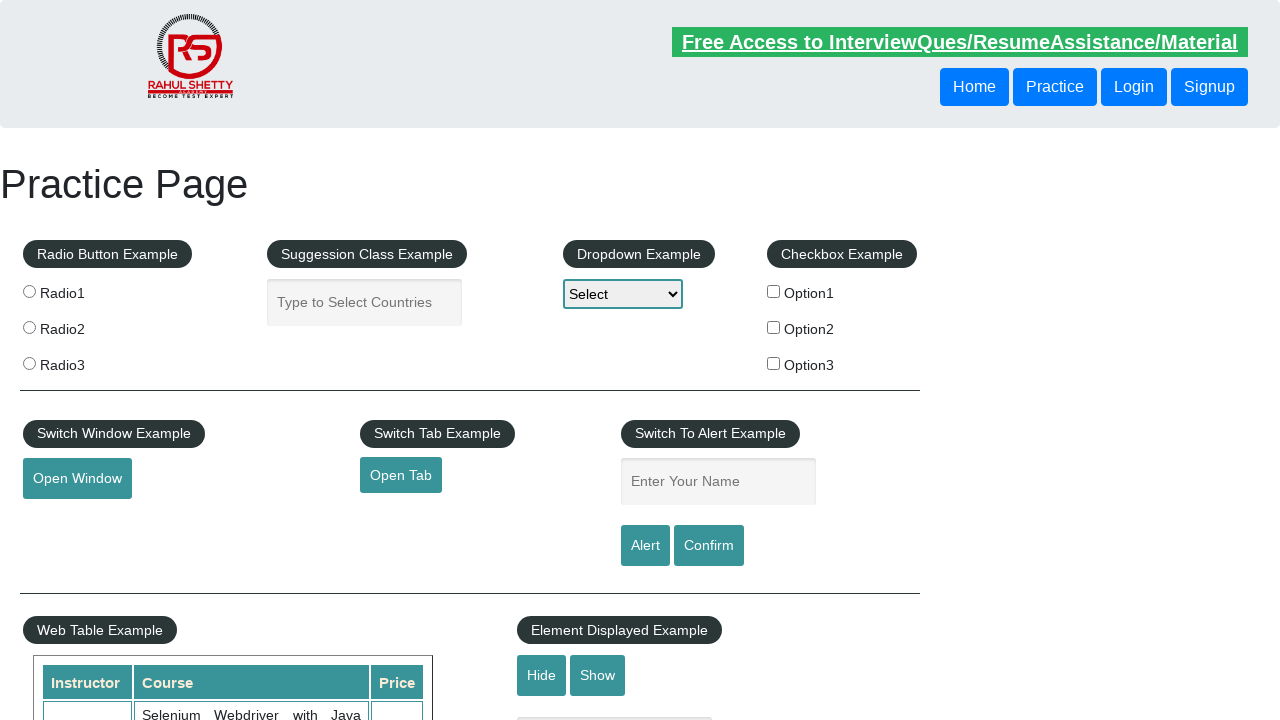

Footer link 16 is visible with text: Facebook
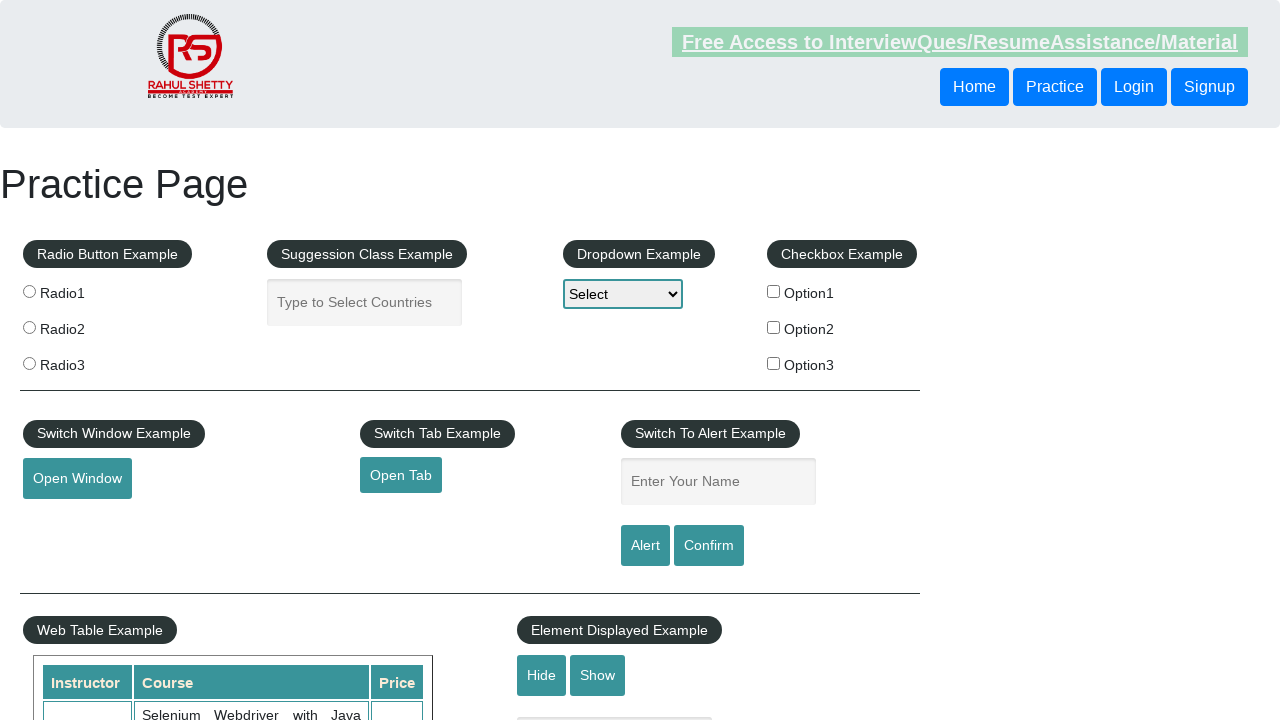

Retrieved footer link at index 17
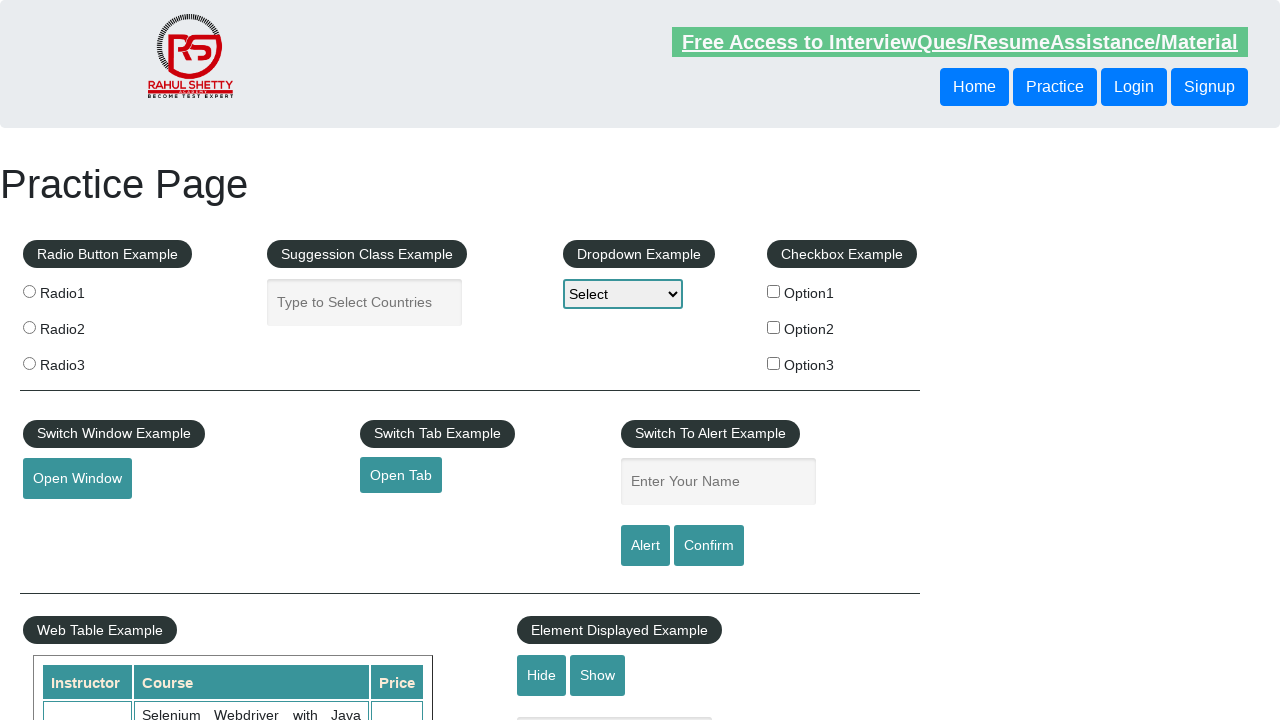

Footer link 17 is visible with text: Twitter
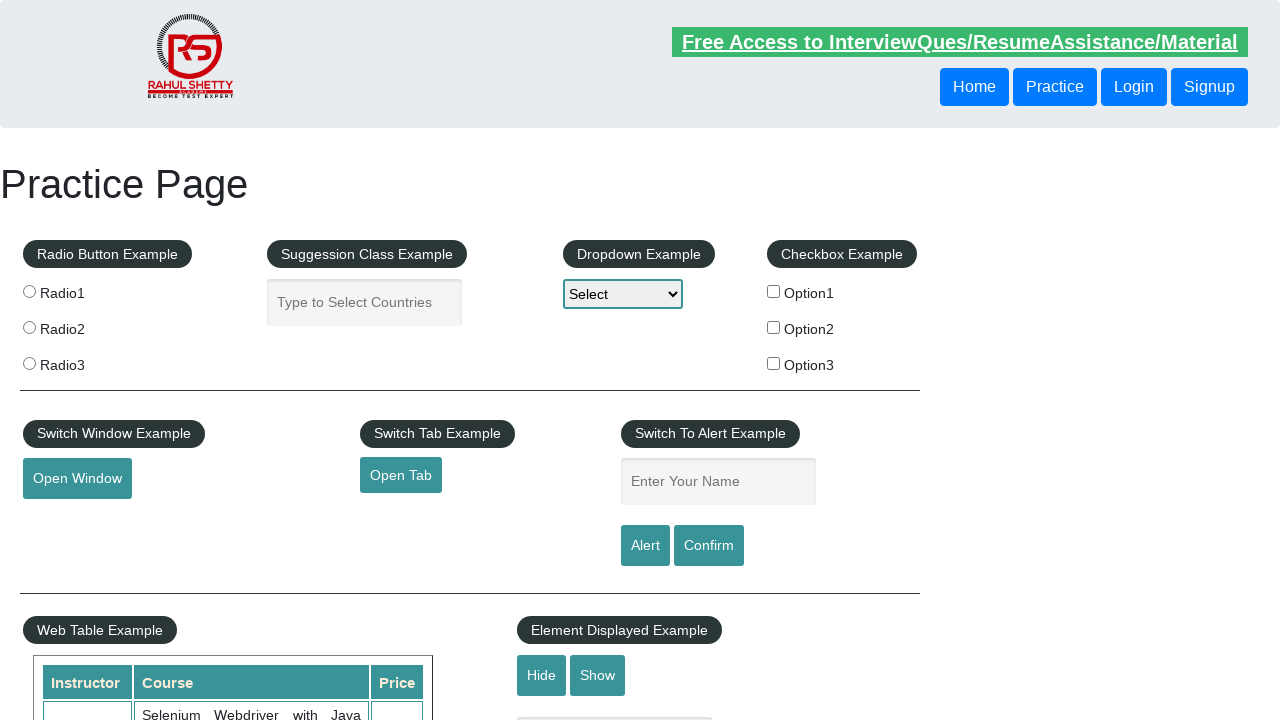

Retrieved footer link at index 18
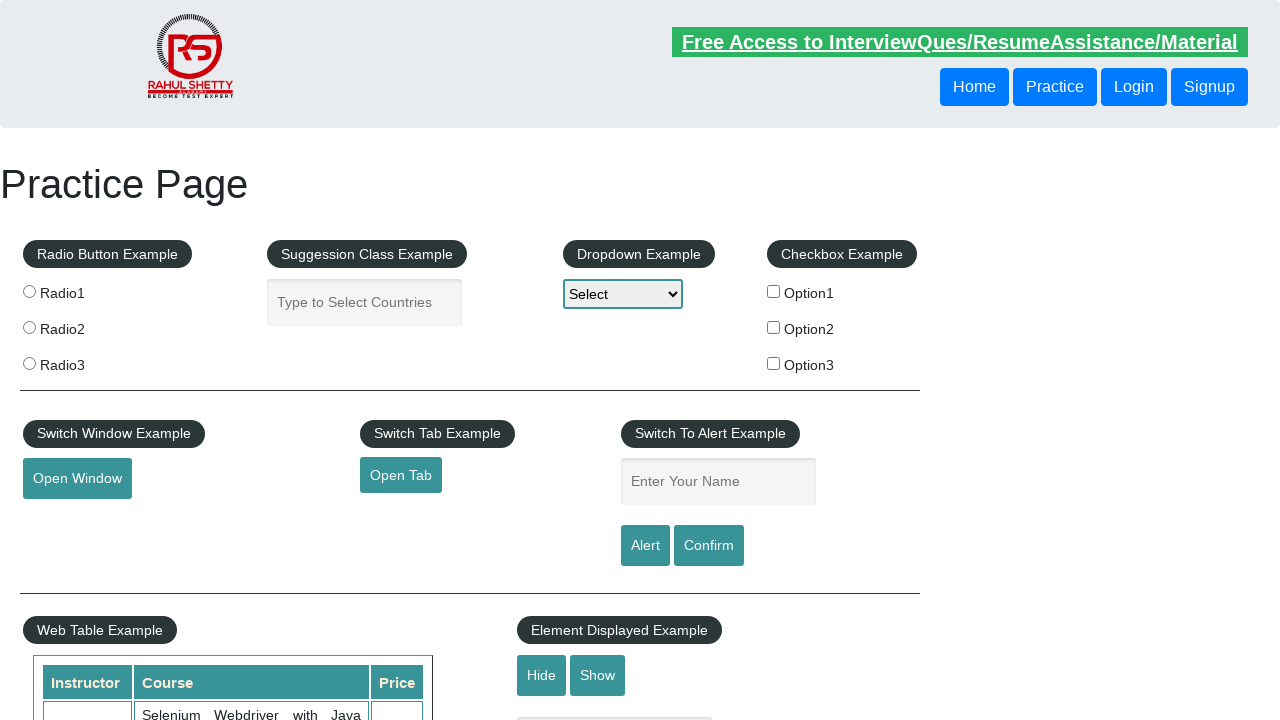

Footer link 18 is visible with text: Google+
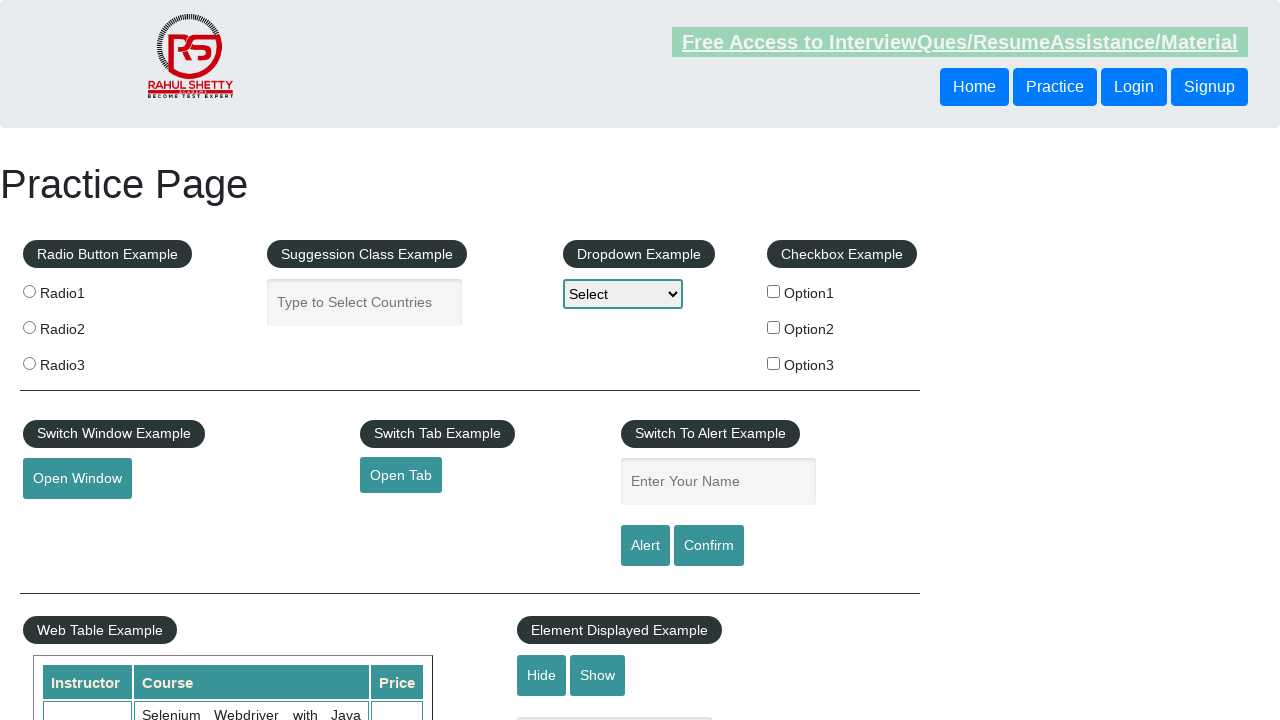

Retrieved footer link at index 19
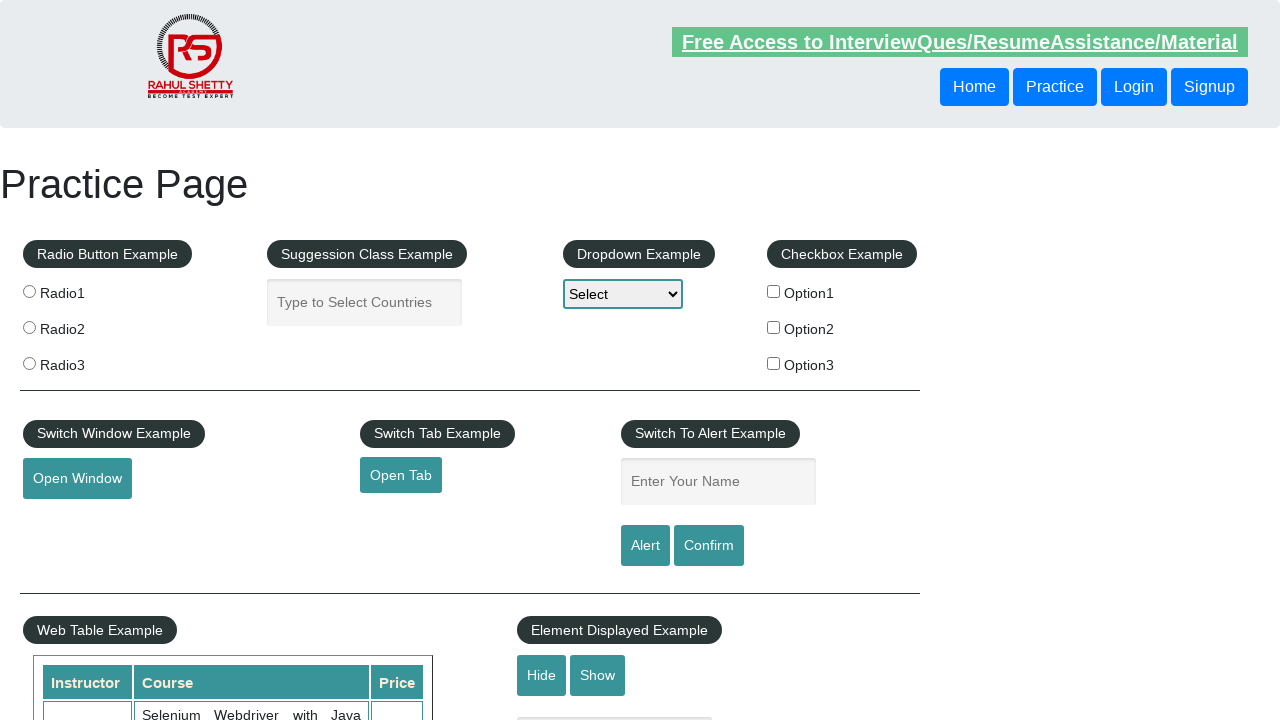

Footer link 19 is visible with text: Youtube
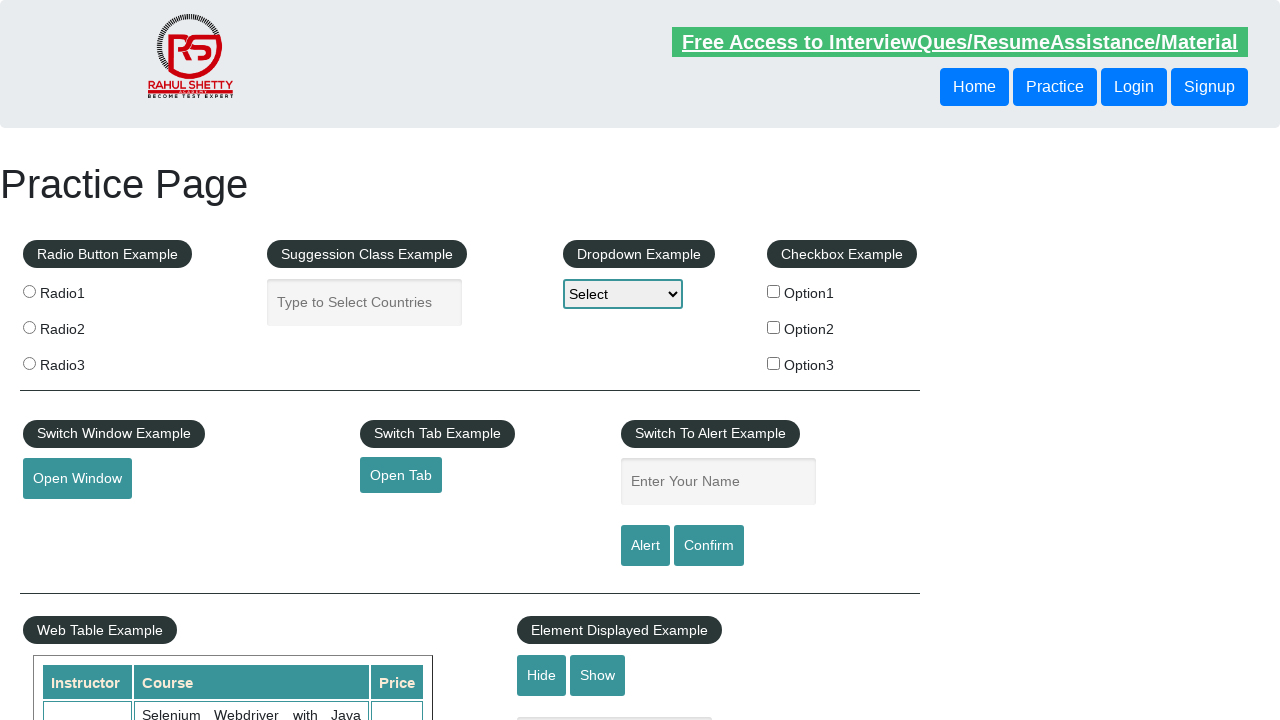

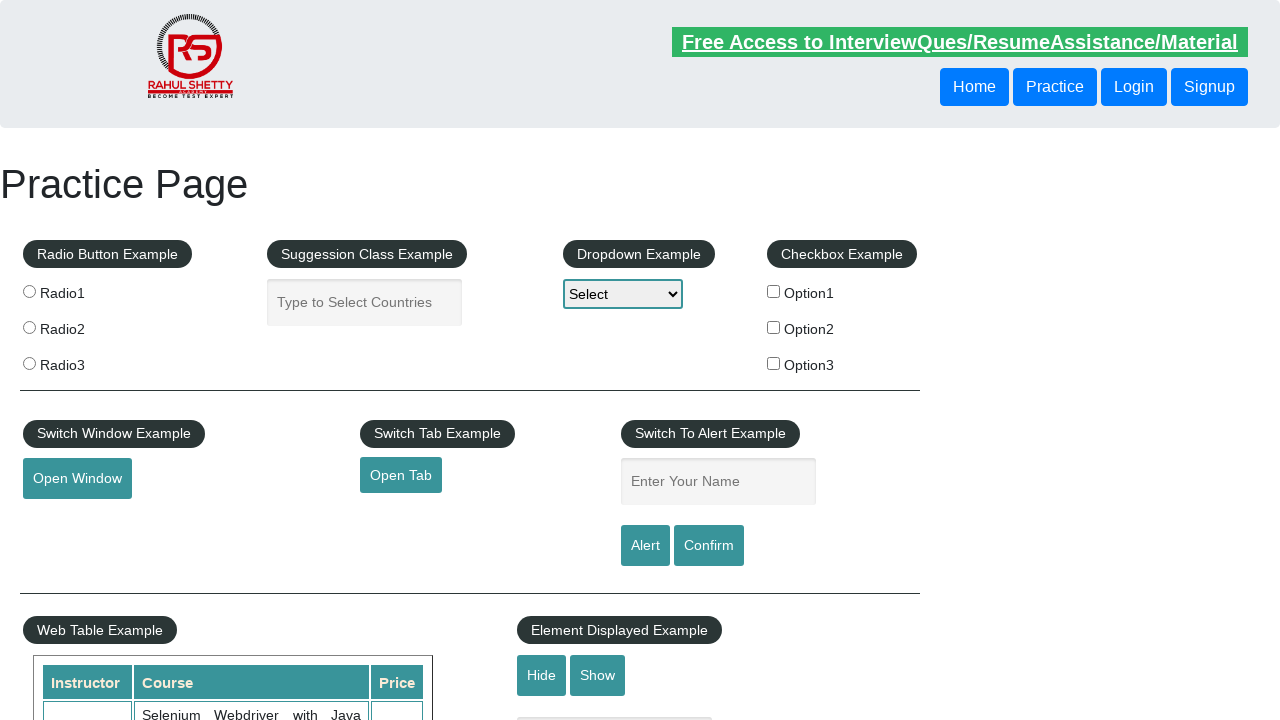